Opens links that have target="_blank" on the Selenium homepage, switches to each new tab to verify page titles and URLs, then closes all tabs except the main page.

Starting URL: https://www.selenium.dev

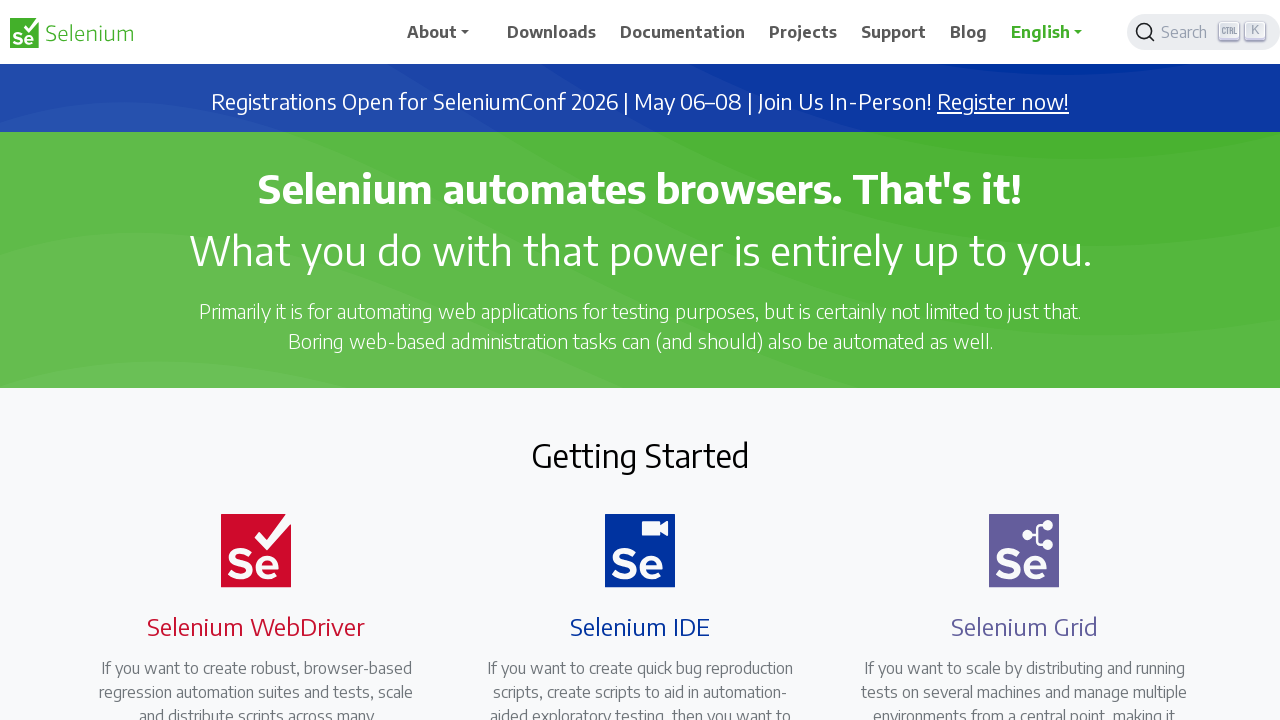

Stored reference to main page
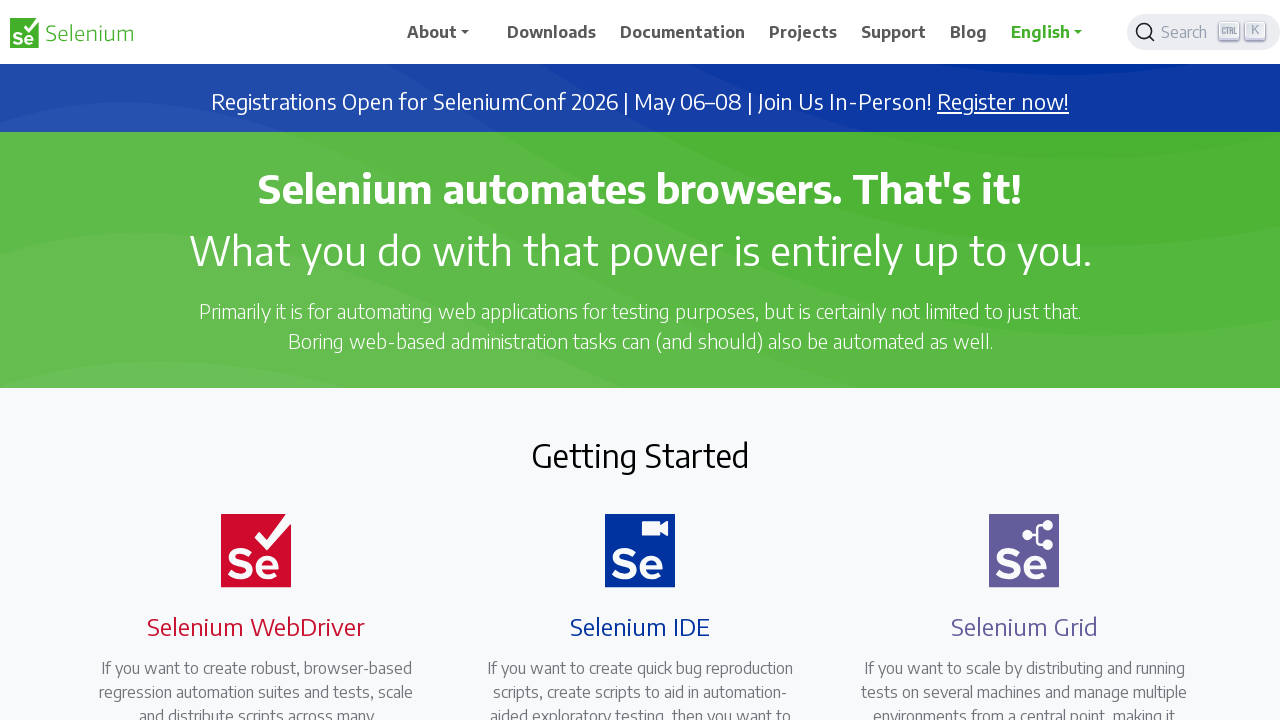

Retrieved all links with target='_blank' attribute
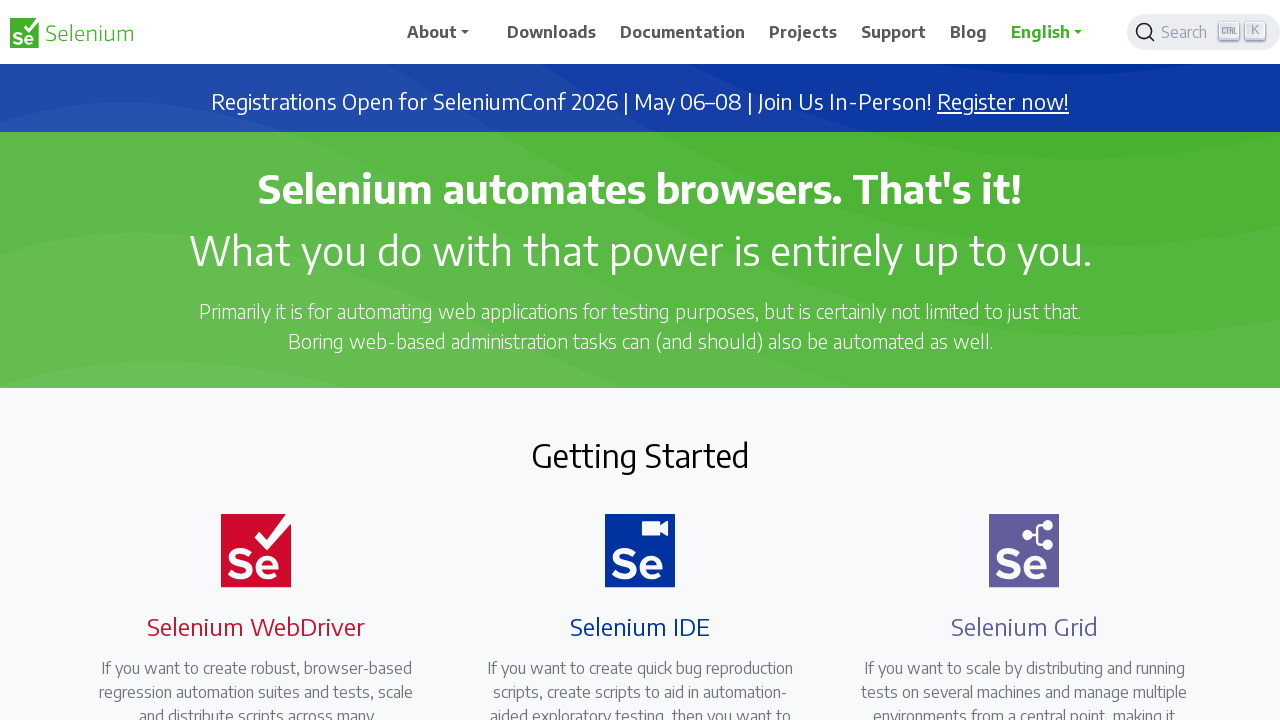

Retrieved href attribute from link: https://seleniumconf.com/register/?utm_medium=Referral&utm_source=selenium.dev&utm_campaign=register
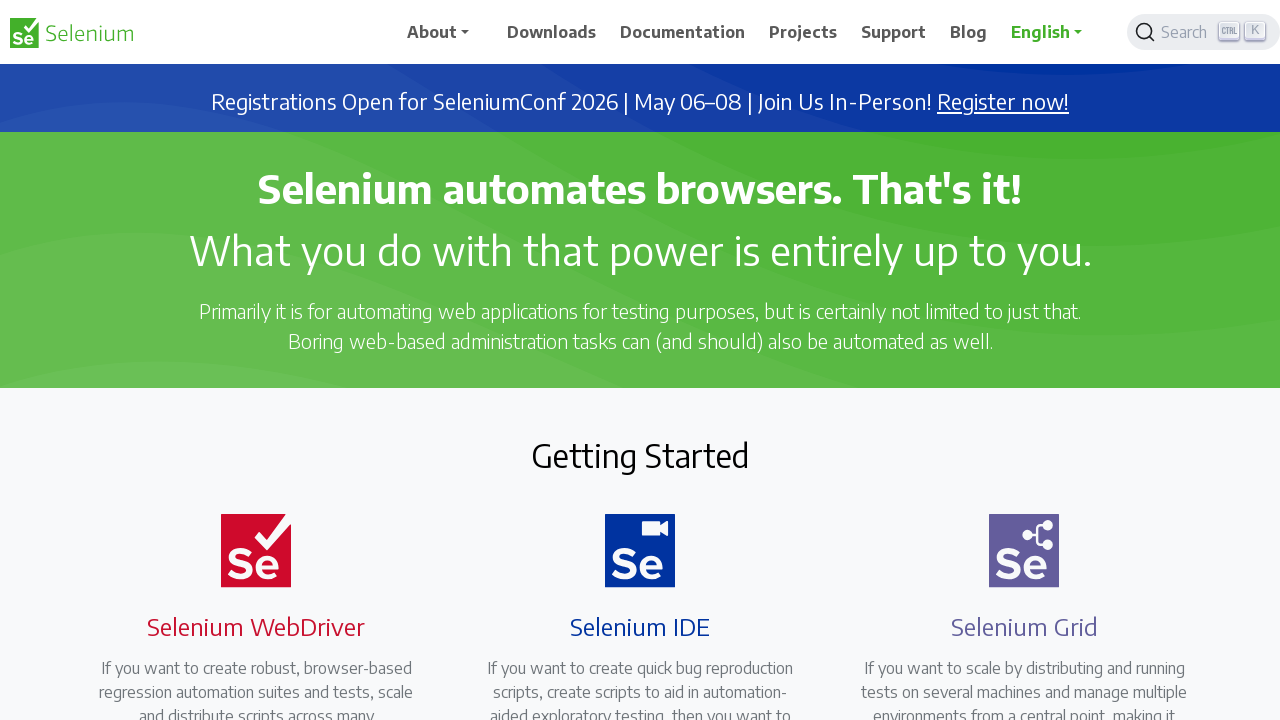

Clicked link to open in new tab: https://seleniumconf.com/register/?utm_medium=Referral&utm_source=selenium.dev&utm_campaign=register at (1003, 102) on a[target='_blank'] >> nth=0
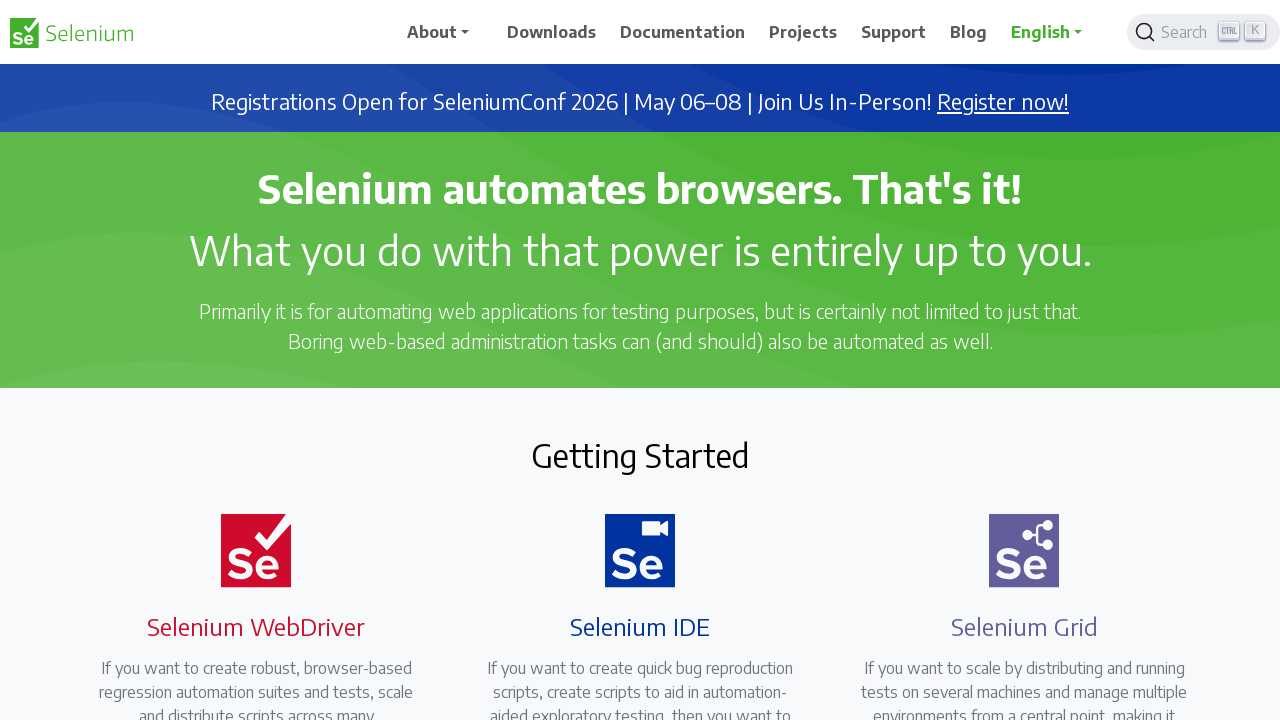

New page loaded and ready
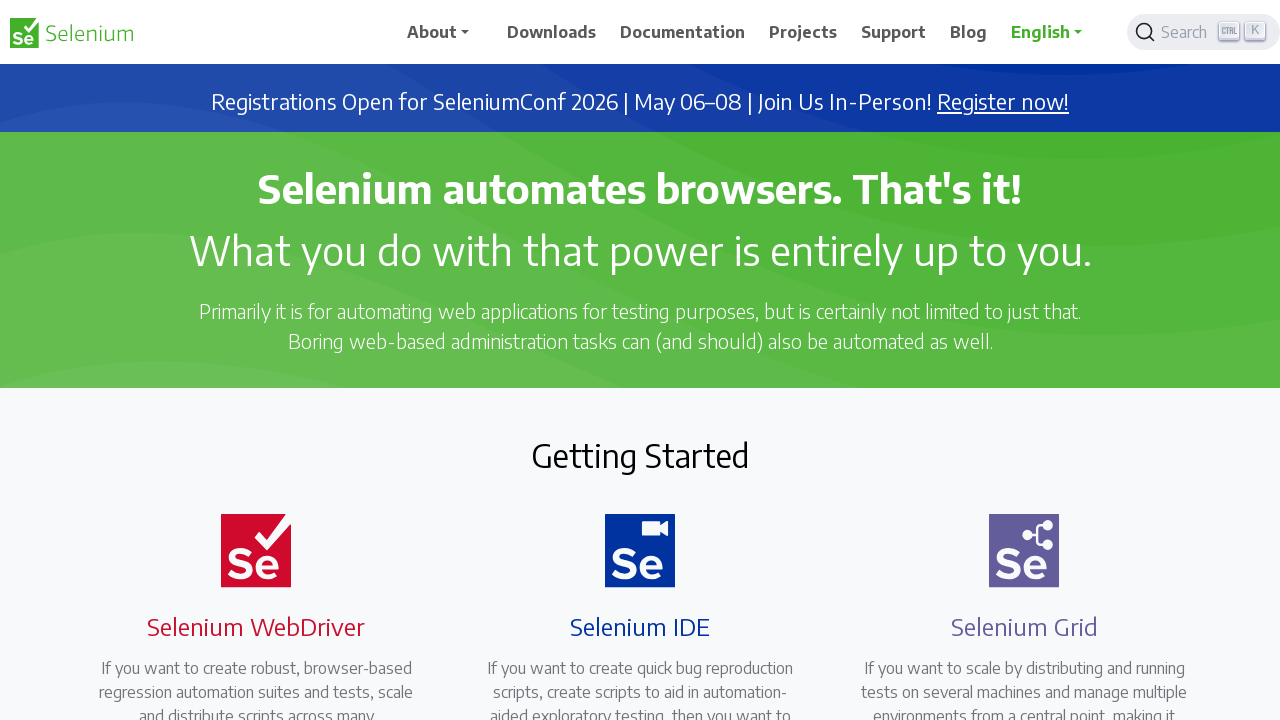

Retrieved href attribute from link: https://opencollective.com/selenium
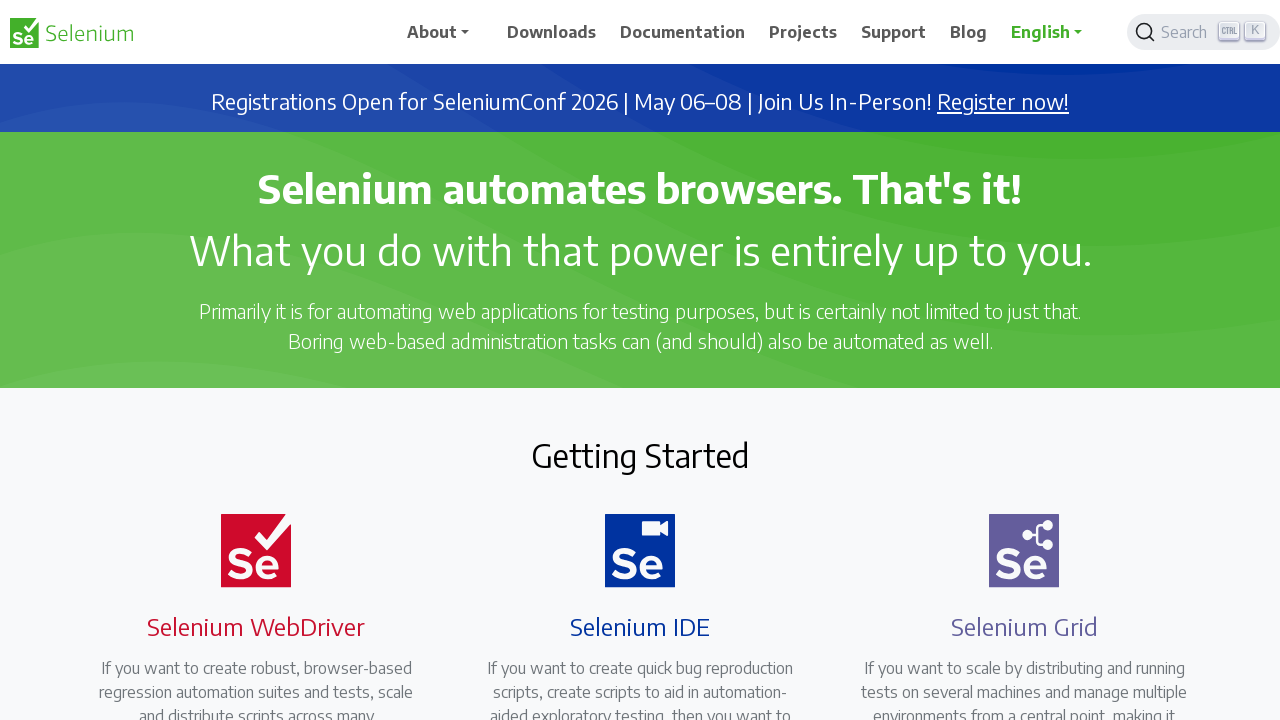

Clicked link to open in new tab: https://opencollective.com/selenium at (687, 409) on a[target='_blank'] >> nth=1
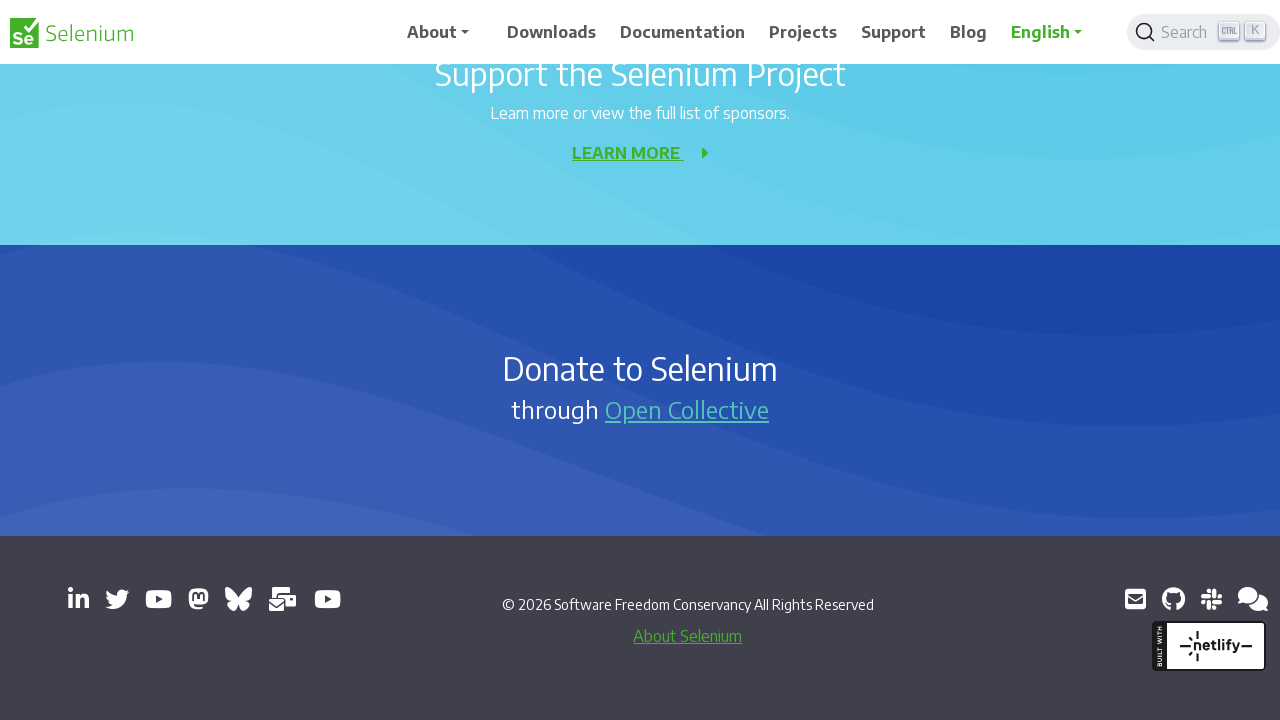

New page loaded and ready
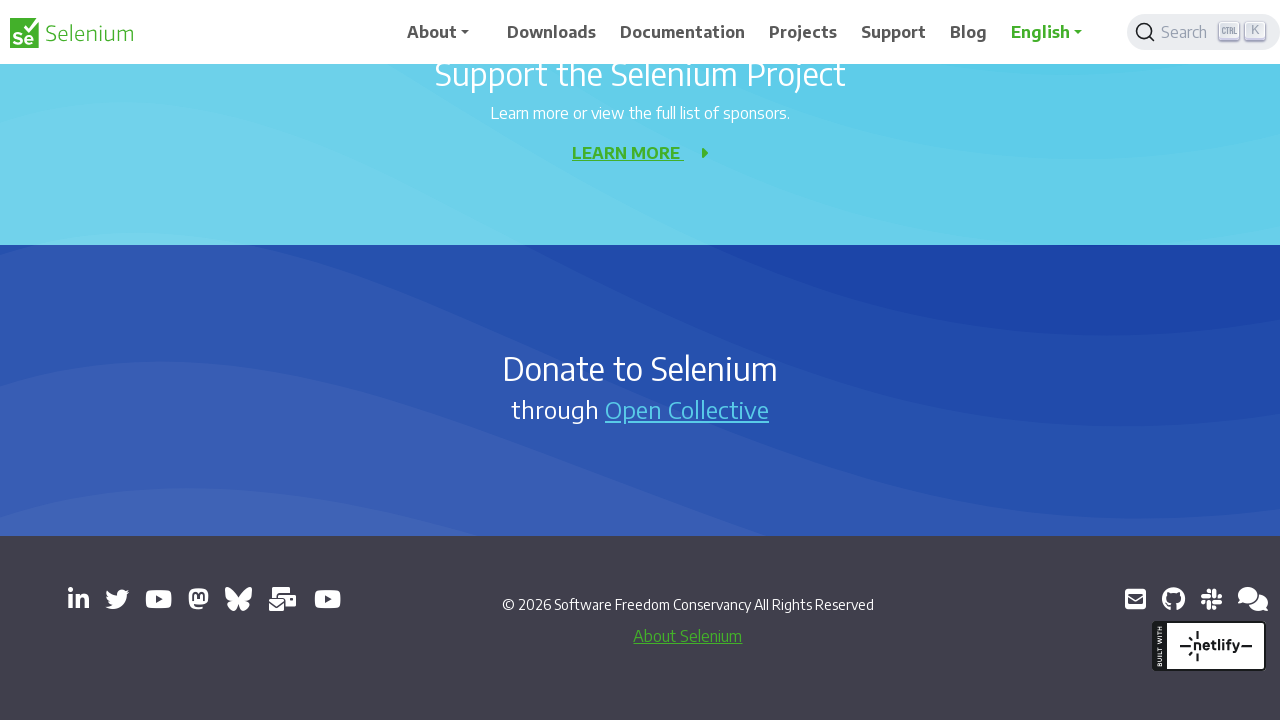

Retrieved href attribute from link: https://www.linkedin.com/company/4826427/
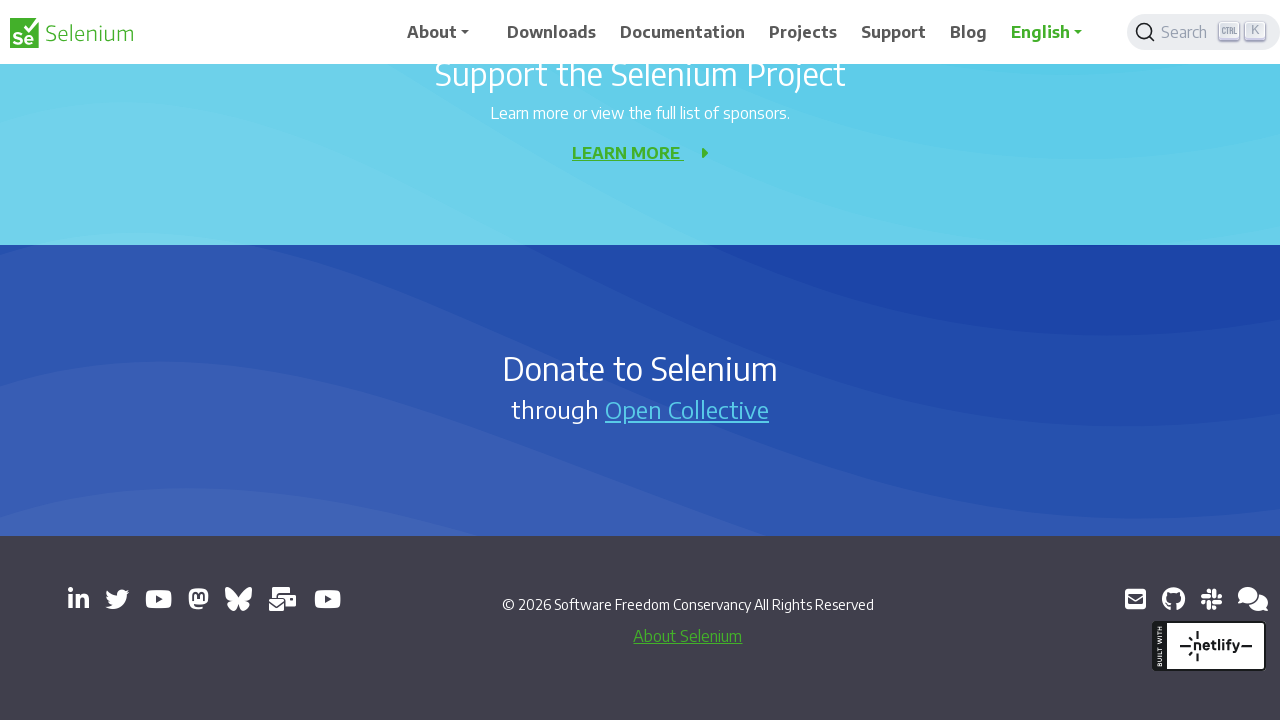

Clicked link to open in new tab: https://www.linkedin.com/company/4826427/ at (78, 599) on a[target='_blank'] >> nth=2
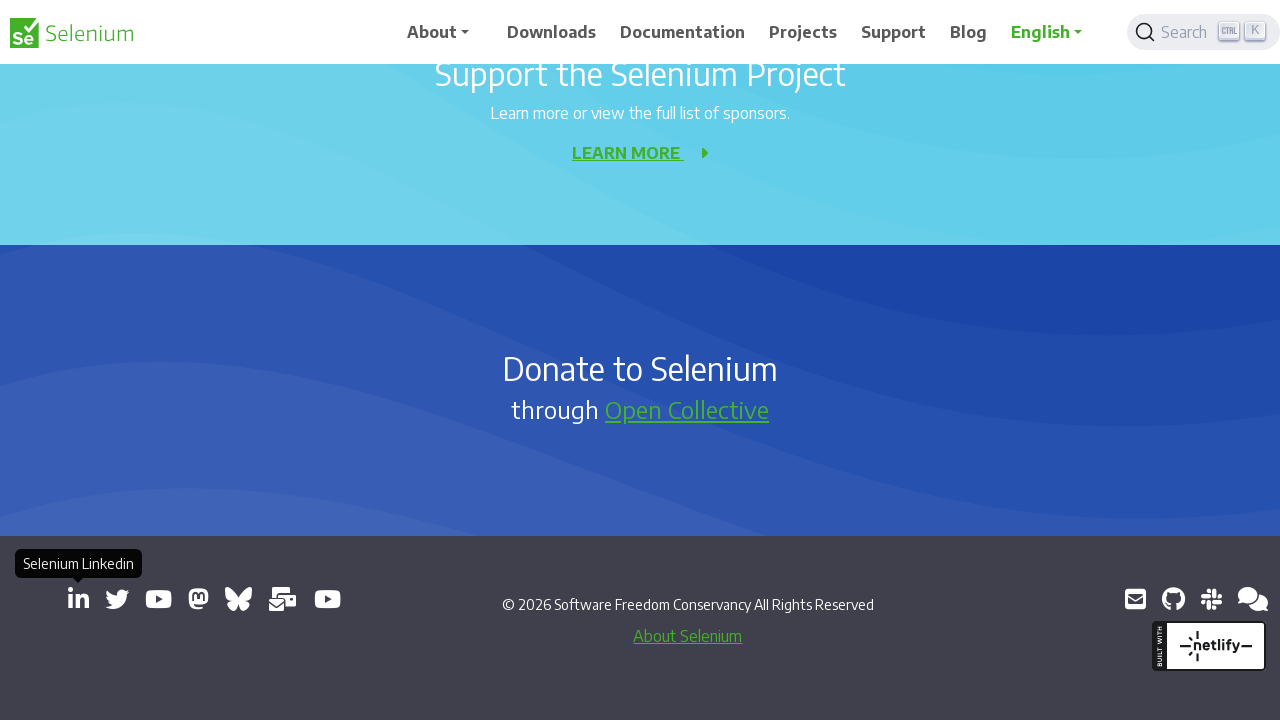

New page loaded and ready
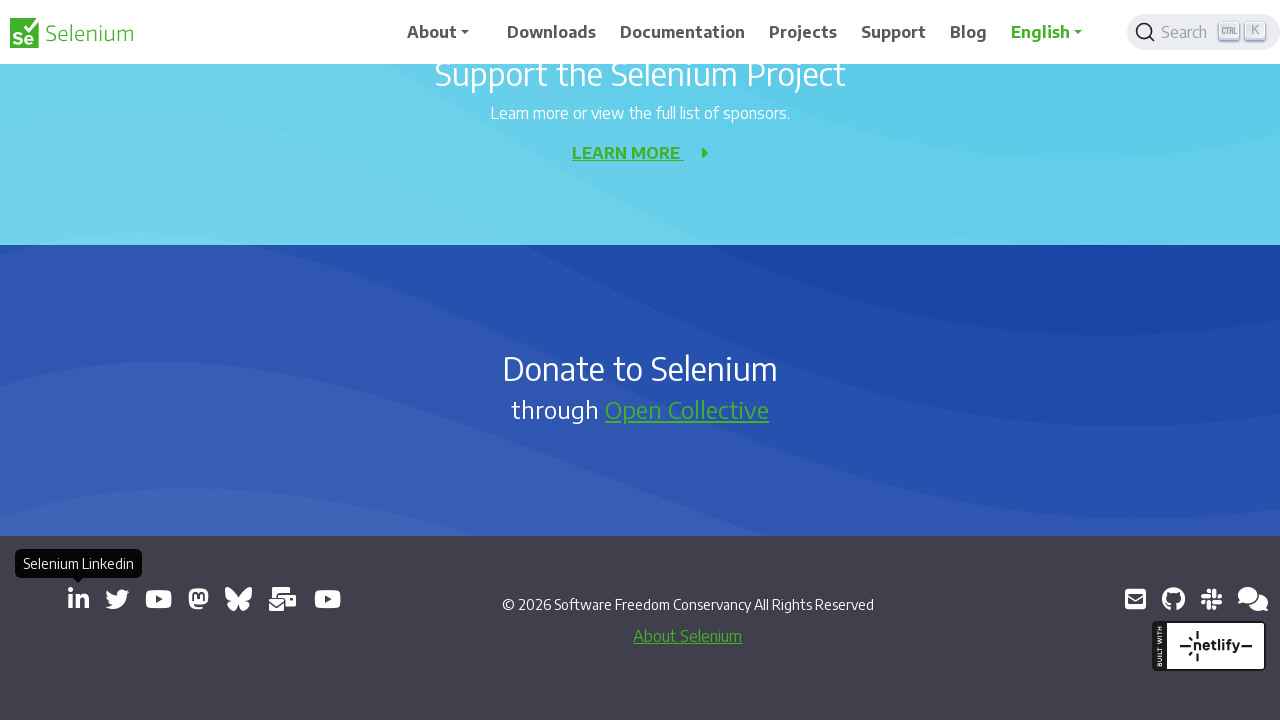

Retrieved href attribute from link: https://x.com/SeleniumHQ
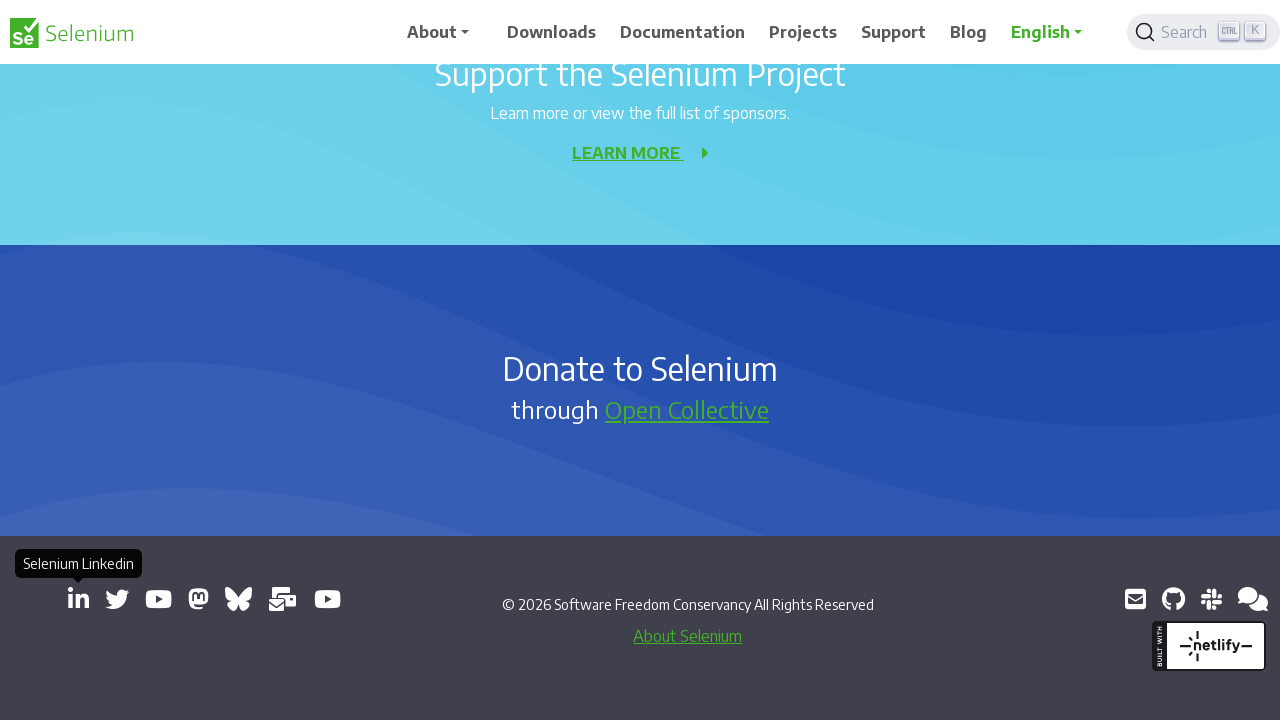

Clicked link to open in new tab: https://x.com/SeleniumHQ at (117, 599) on a[target='_blank'] >> nth=3
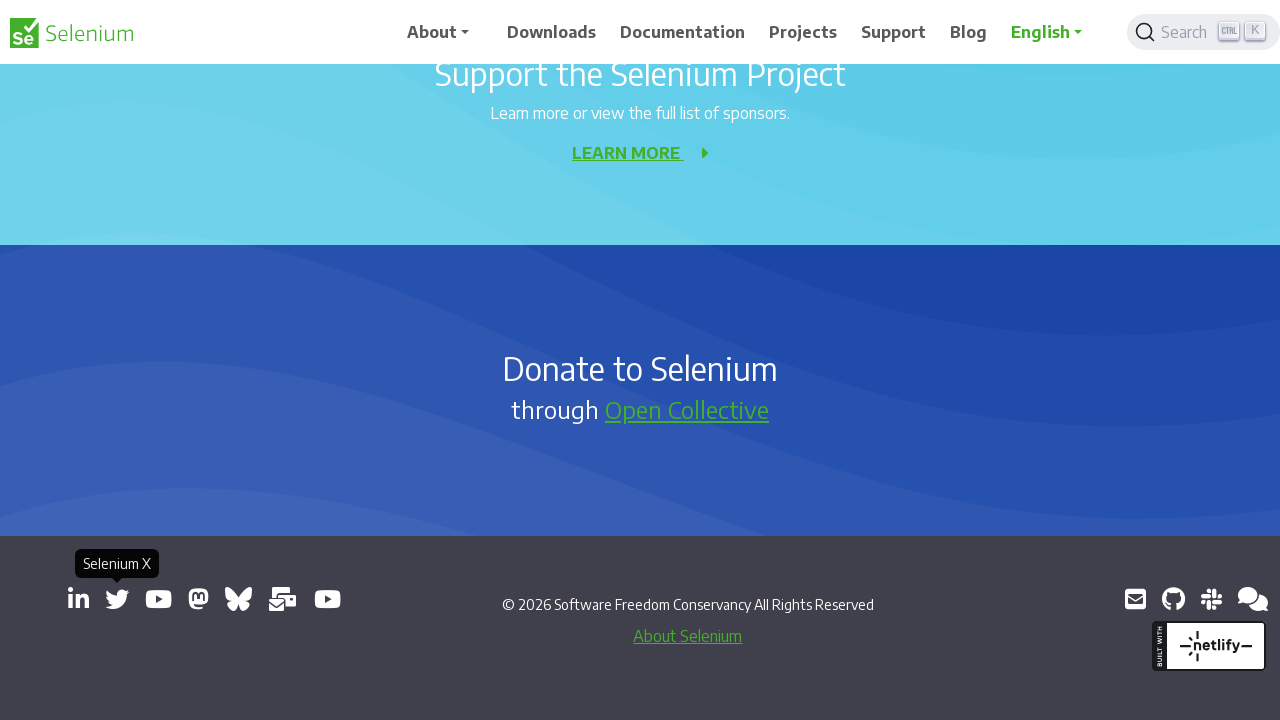

New page loaded and ready
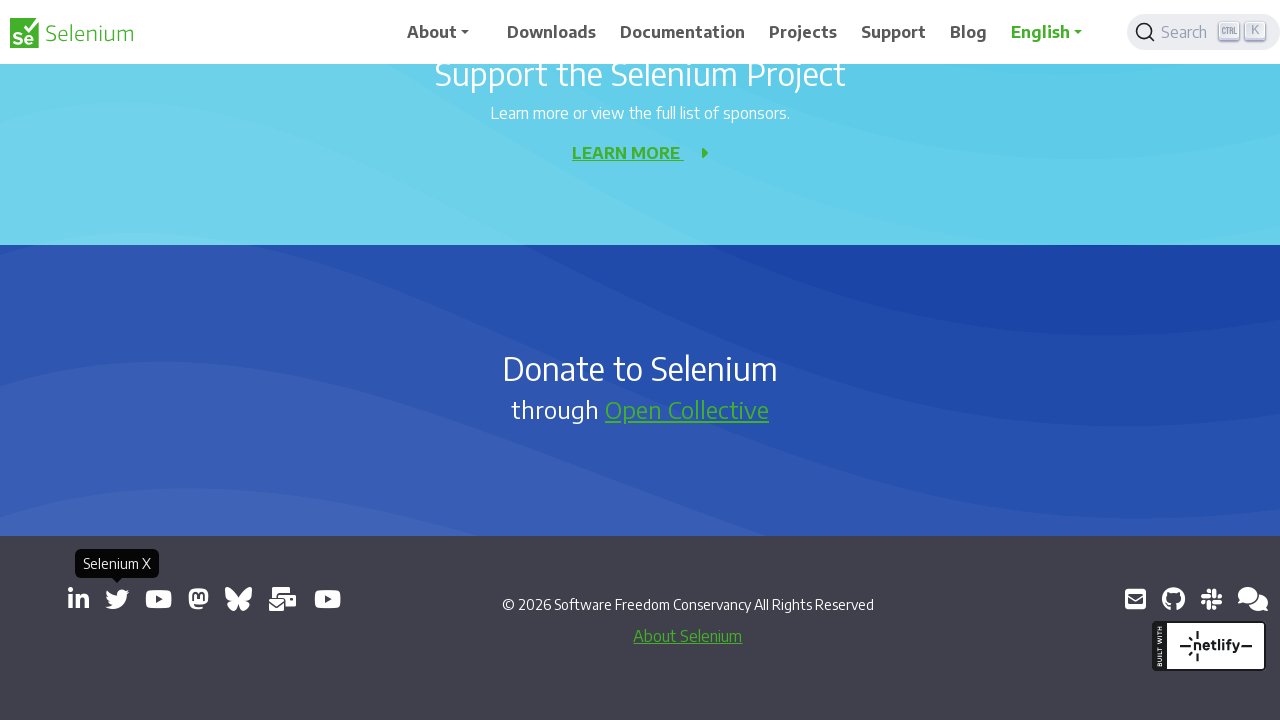

Retrieved href attribute from link: https://www.youtube.com/@SeleniumHQProject/
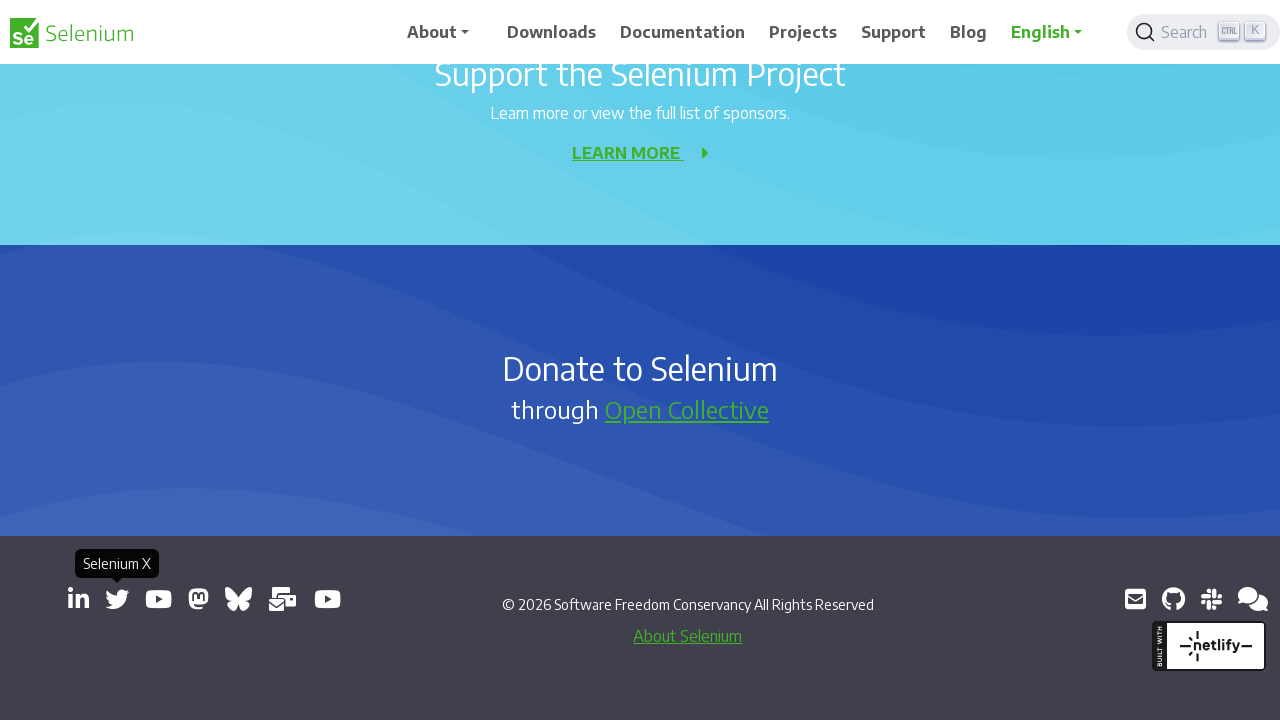

Clicked link to open in new tab: https://www.youtube.com/@SeleniumHQProject/ at (158, 599) on a[target='_blank'] >> nth=4
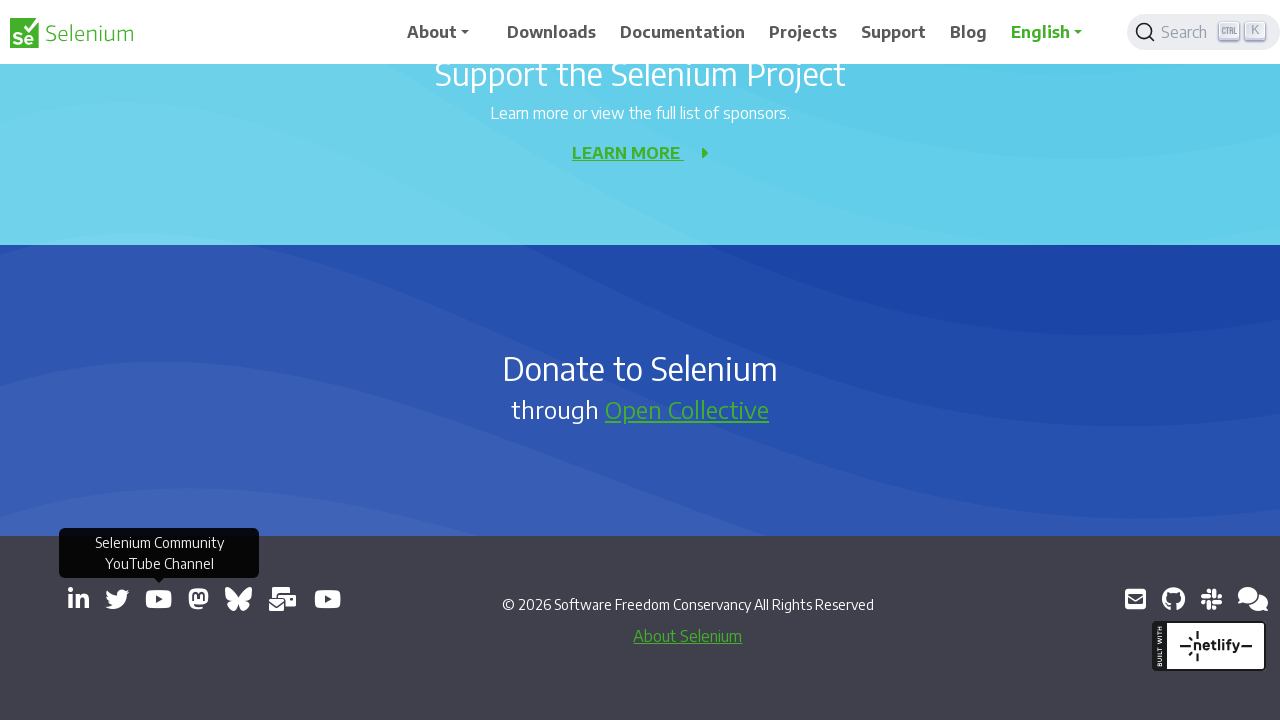

New page loaded and ready
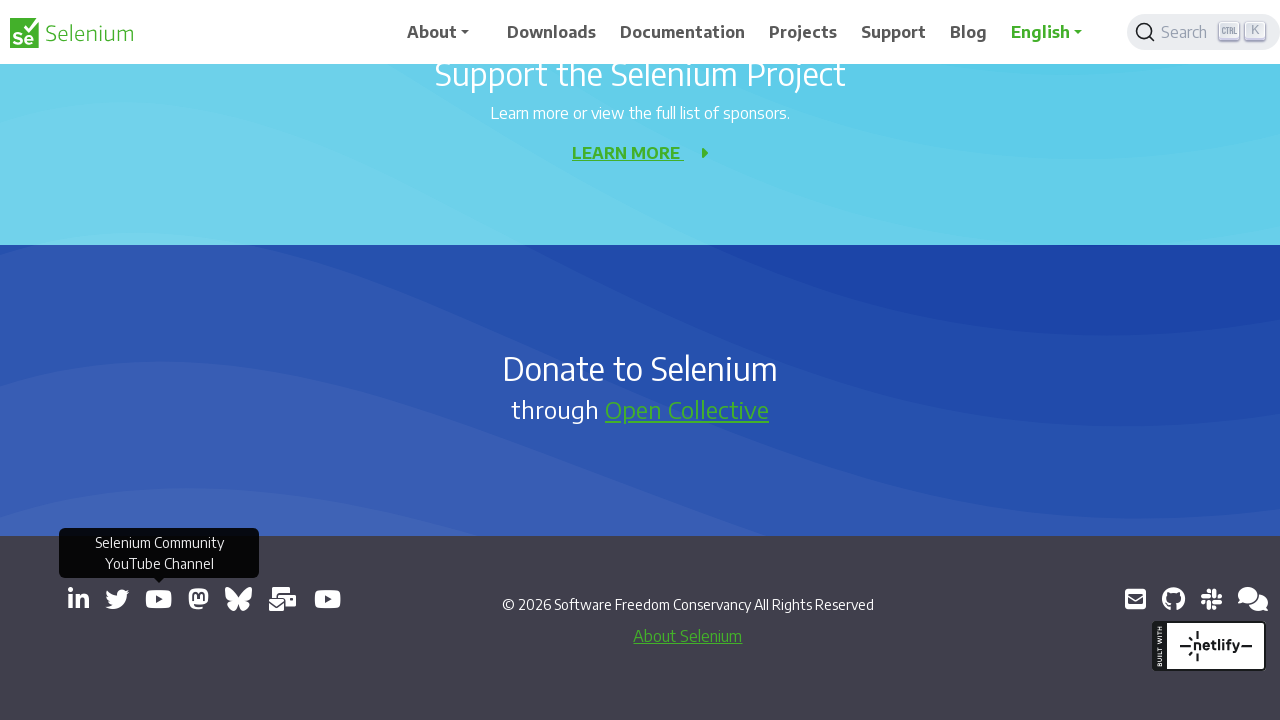

Retrieved href attribute from link: https://mastodon.social/@seleniumHQ@fosstodon.org
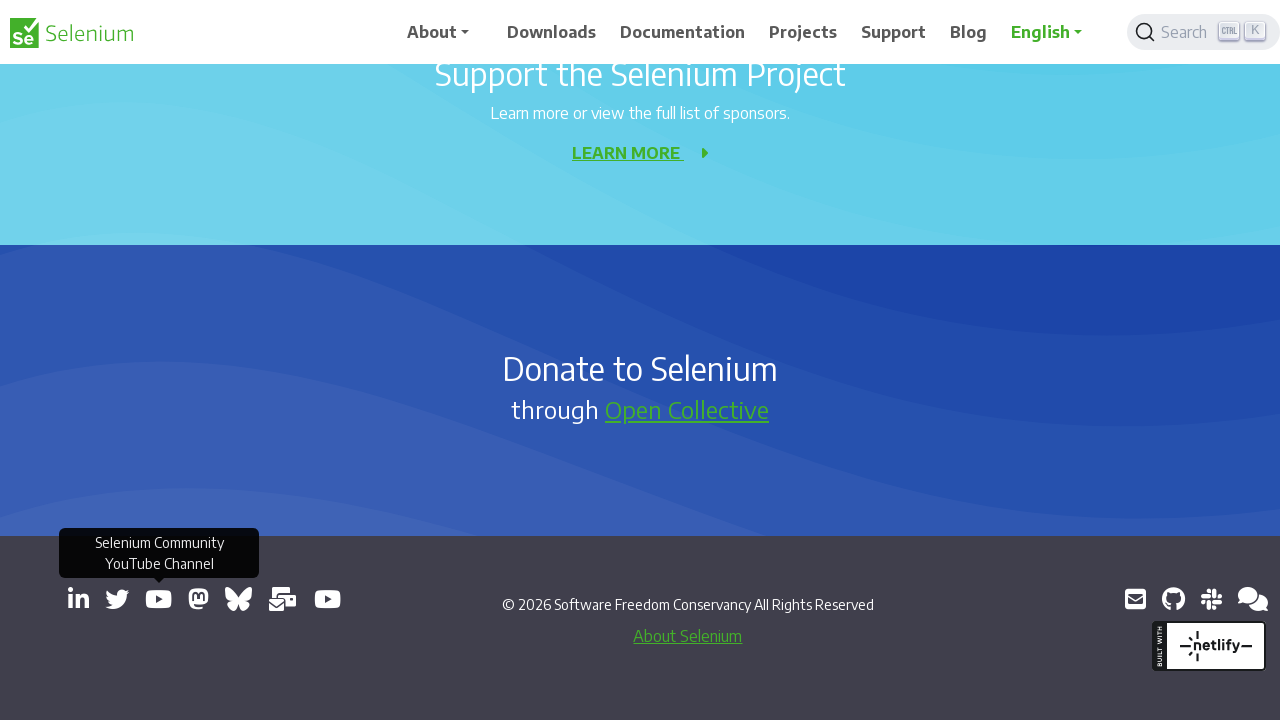

Clicked link to open in new tab: https://mastodon.social/@seleniumHQ@fosstodon.org at (198, 599) on a[target='_blank'] >> nth=5
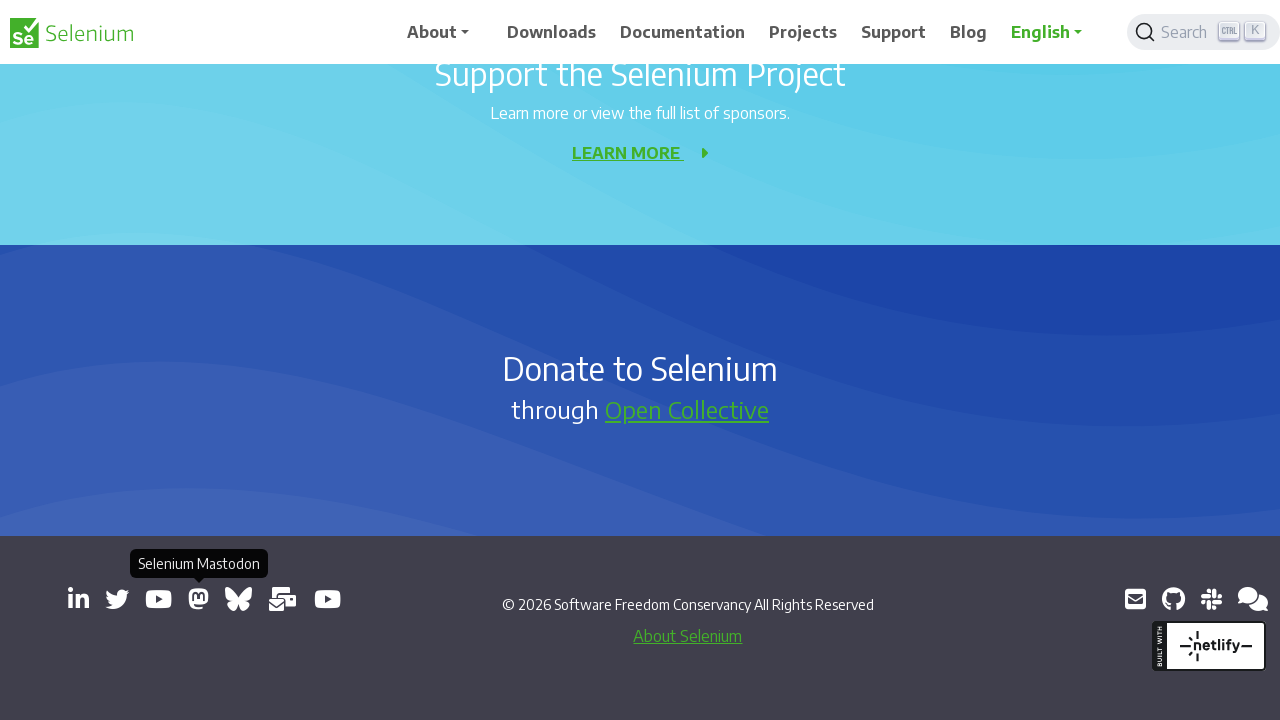

New page loaded and ready
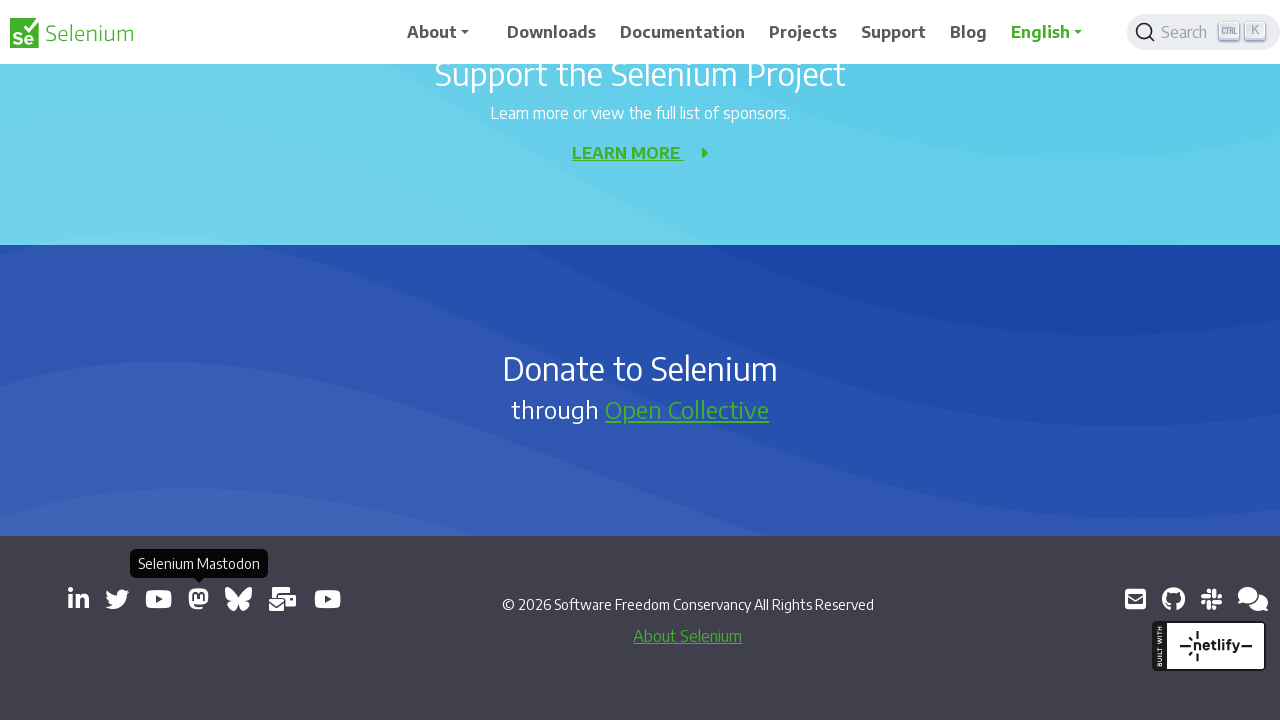

Retrieved href attribute from link: https://bsky.app/profile/seleniumconf.bsky.social
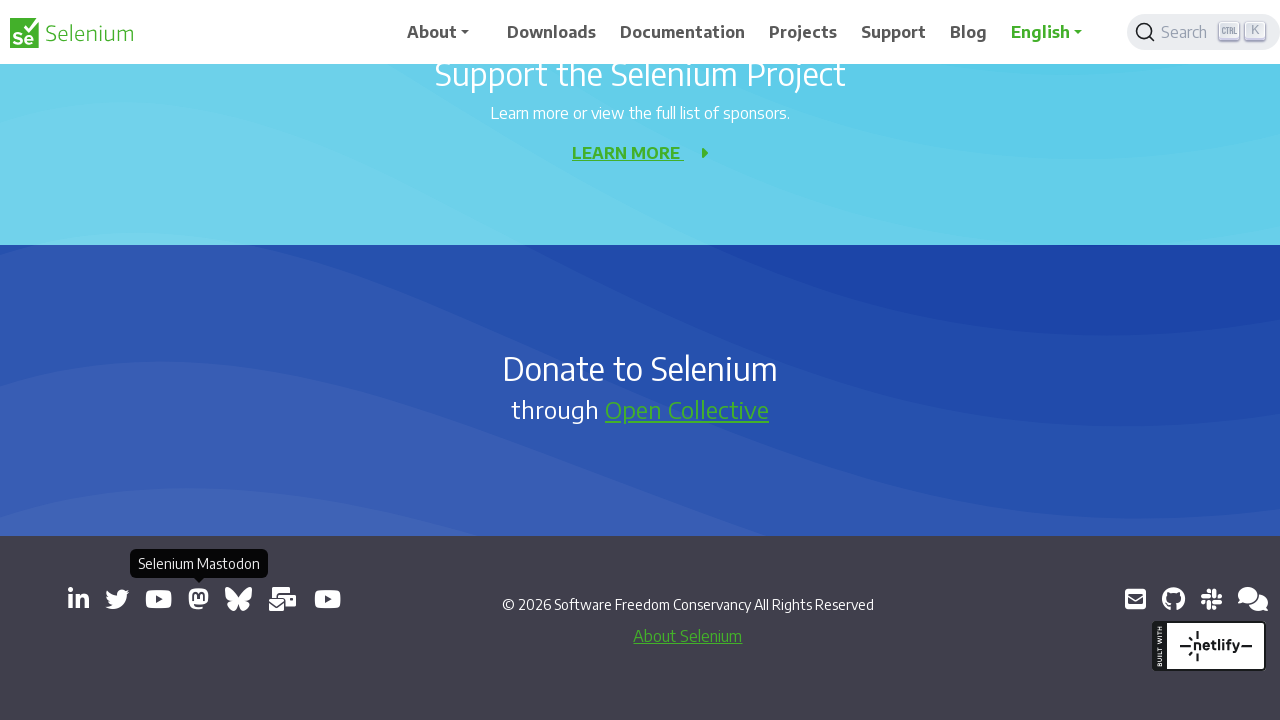

Clicked link to open in new tab: https://bsky.app/profile/seleniumconf.bsky.social at (238, 599) on a[target='_blank'] >> nth=6
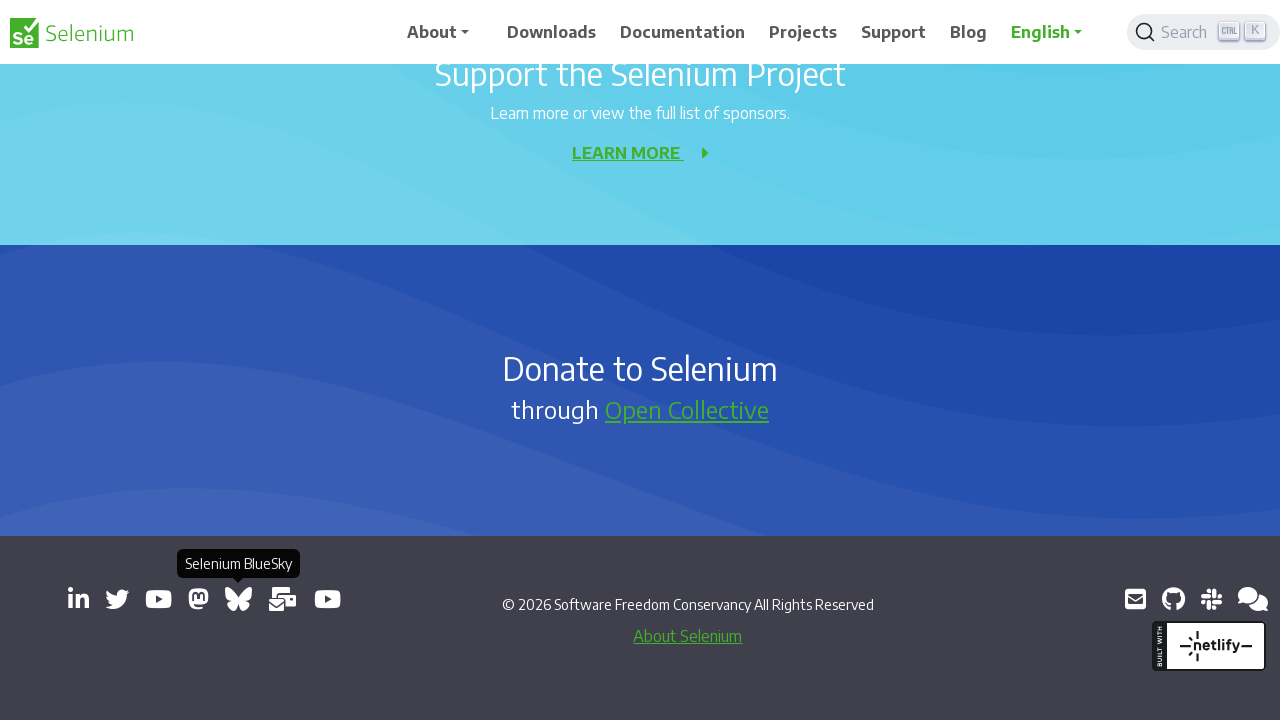

New page loaded and ready
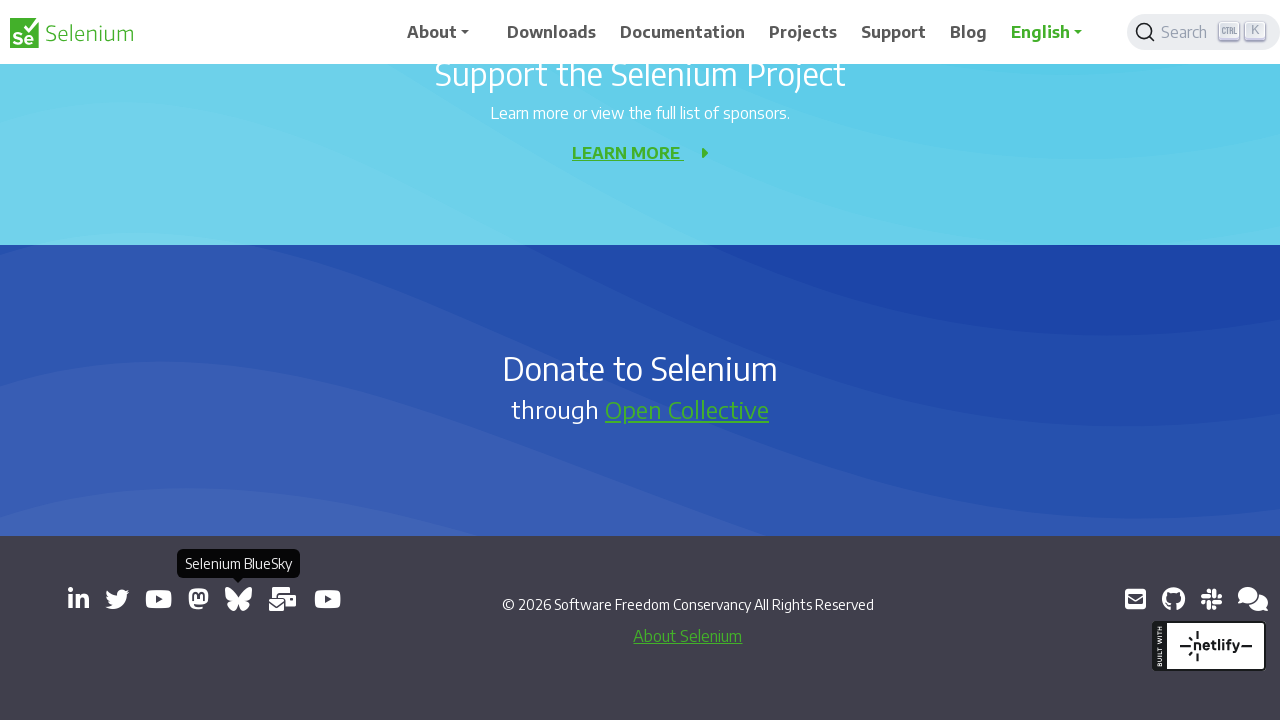

Retrieved href attribute from link: https://groups.google.com/group/selenium-users
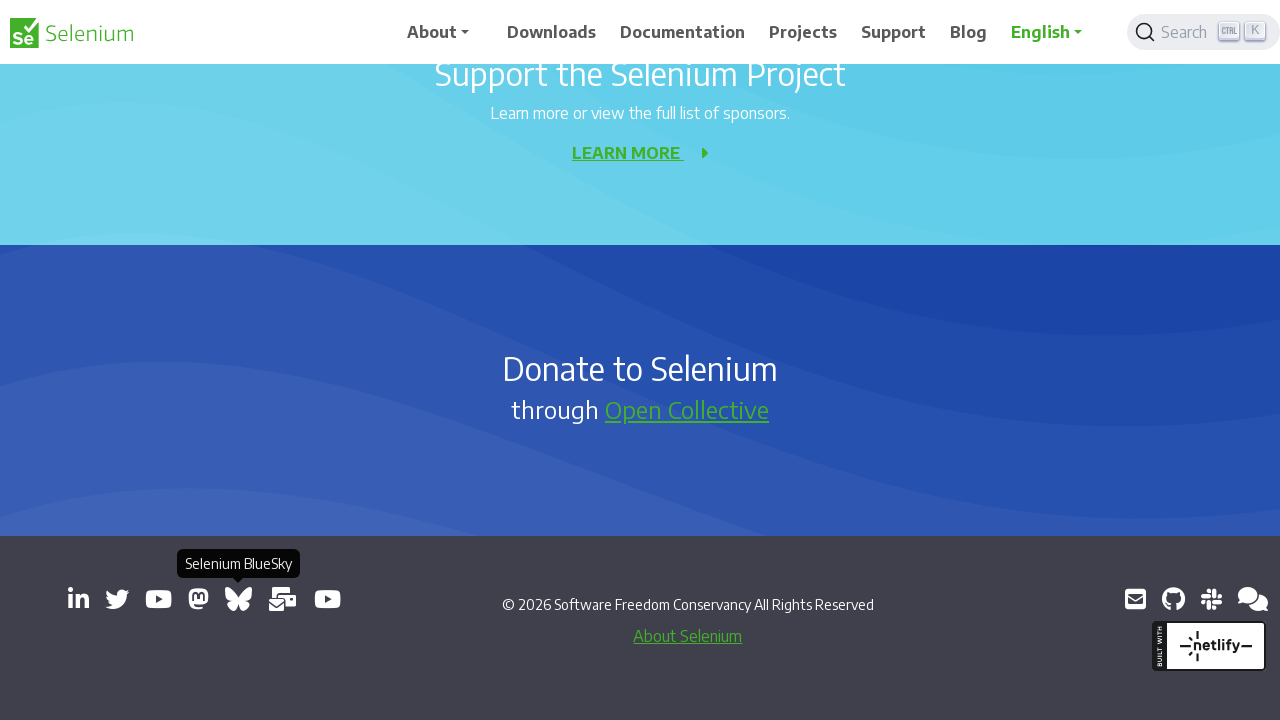

Clicked link to open in new tab: https://groups.google.com/group/selenium-users at (283, 599) on a[target='_blank'] >> nth=7
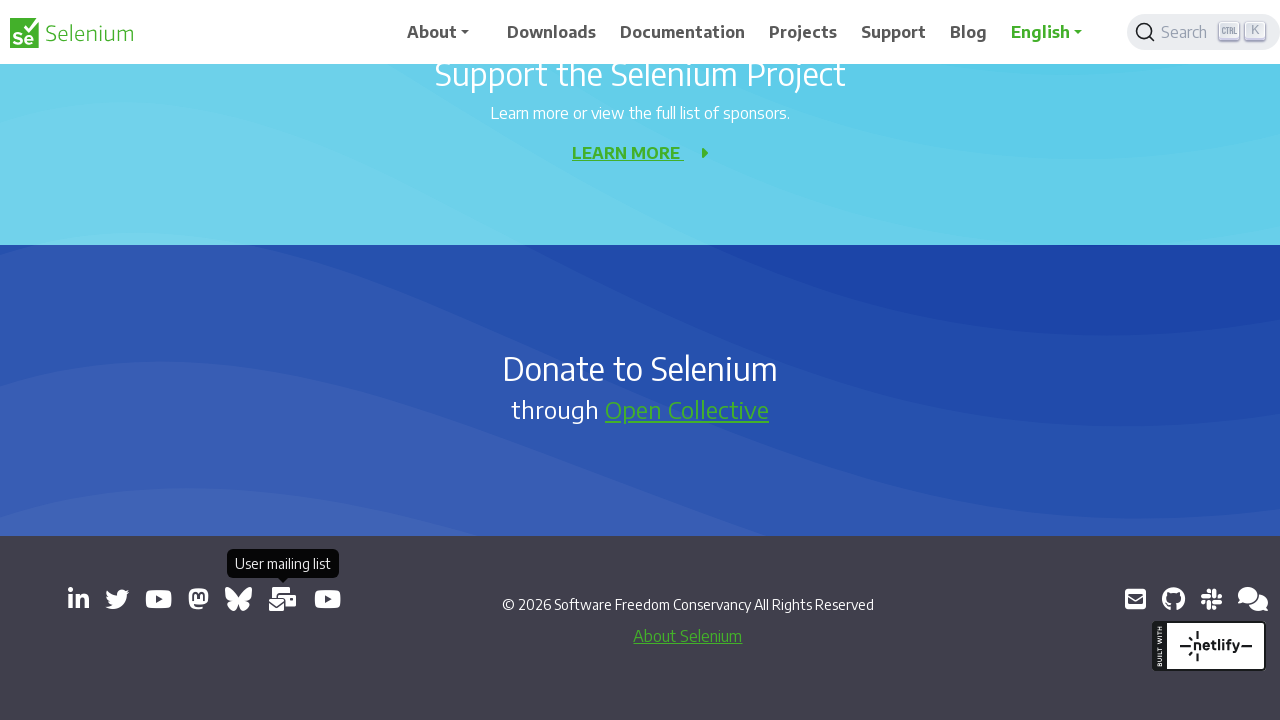

New page loaded and ready
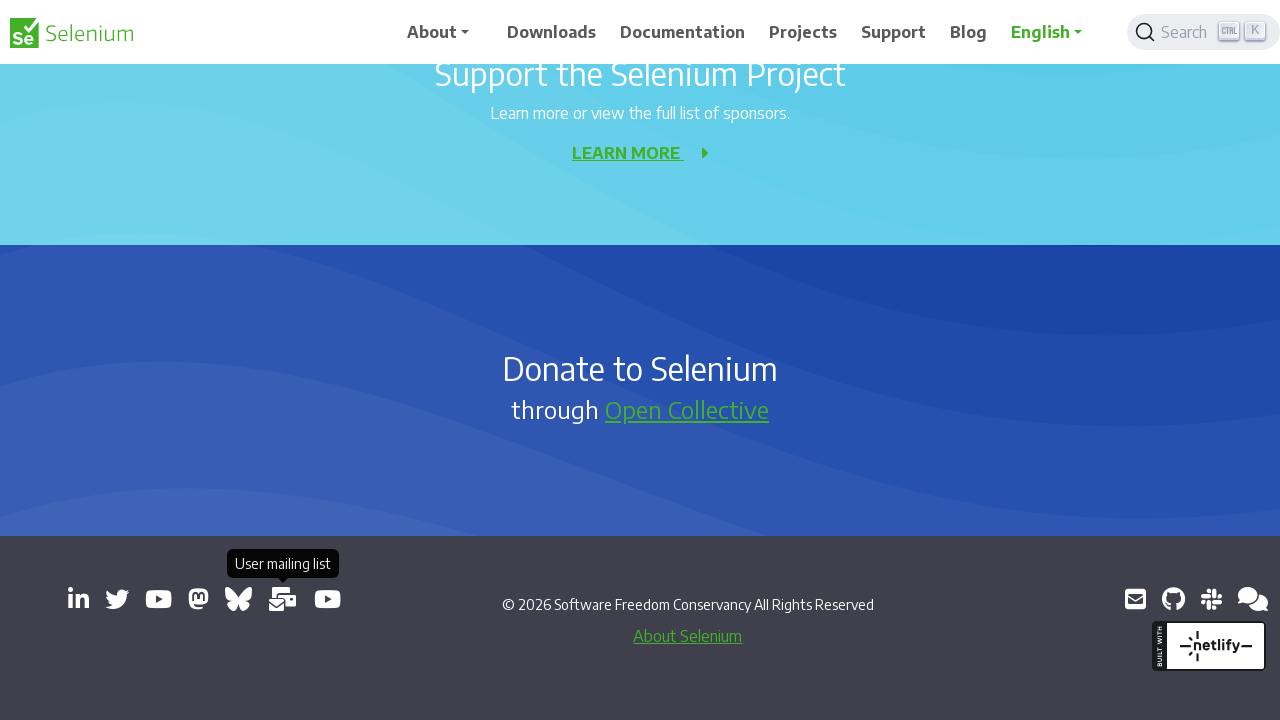

Retrieved href attribute from link: https://www.youtube.com/channel/UCbDlgX_613xNMrDqCe3QNEw
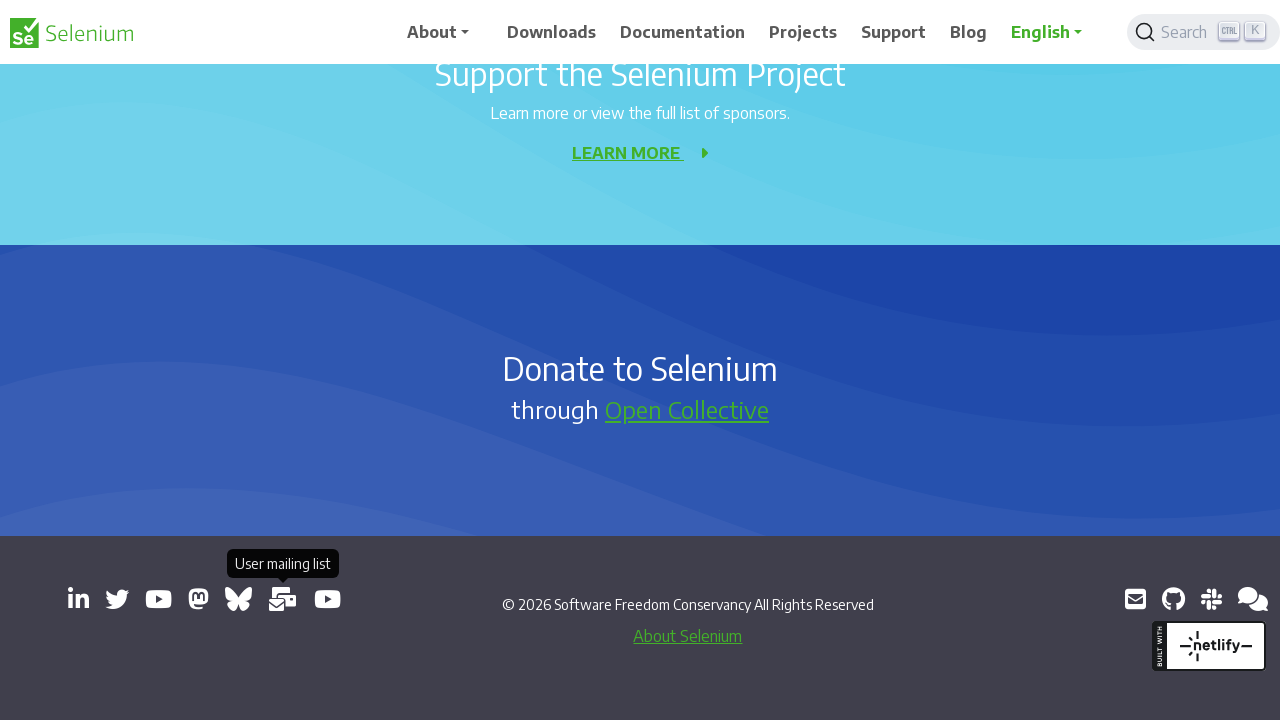

Clicked link to open in new tab: https://www.youtube.com/channel/UCbDlgX_613xNMrDqCe3QNEw at (328, 599) on a[target='_blank'] >> nth=8
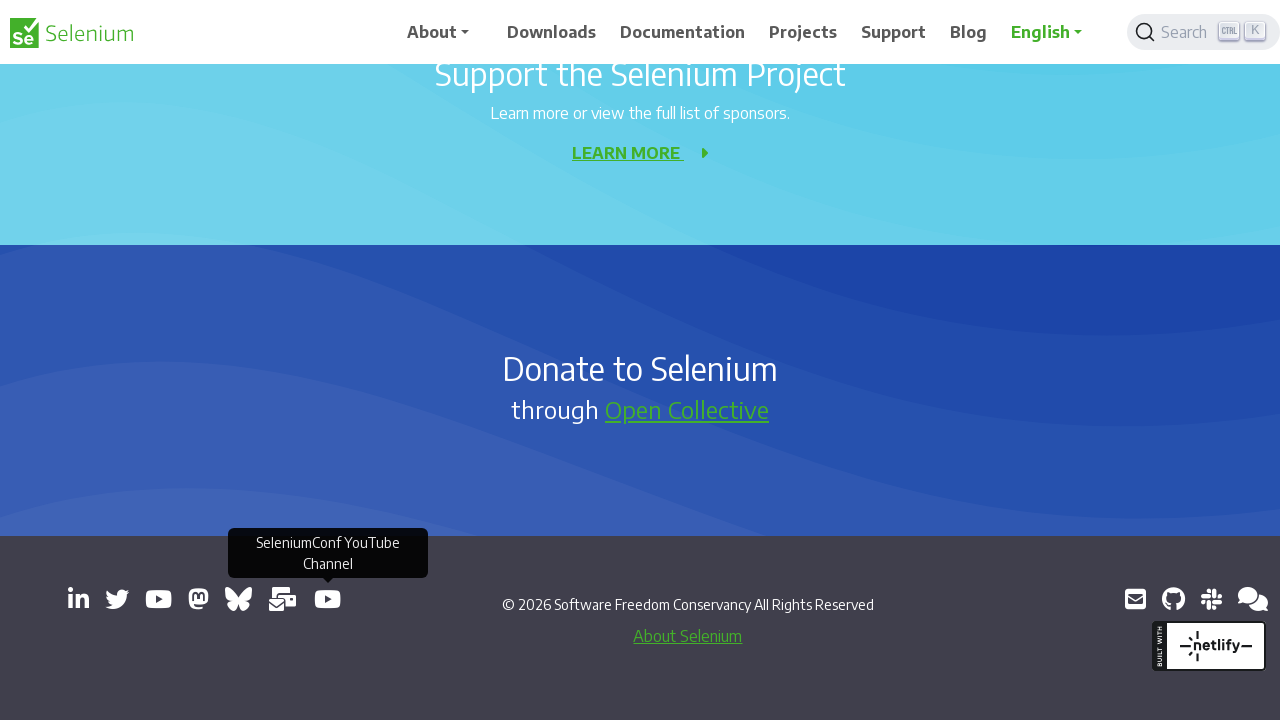

New page loaded and ready
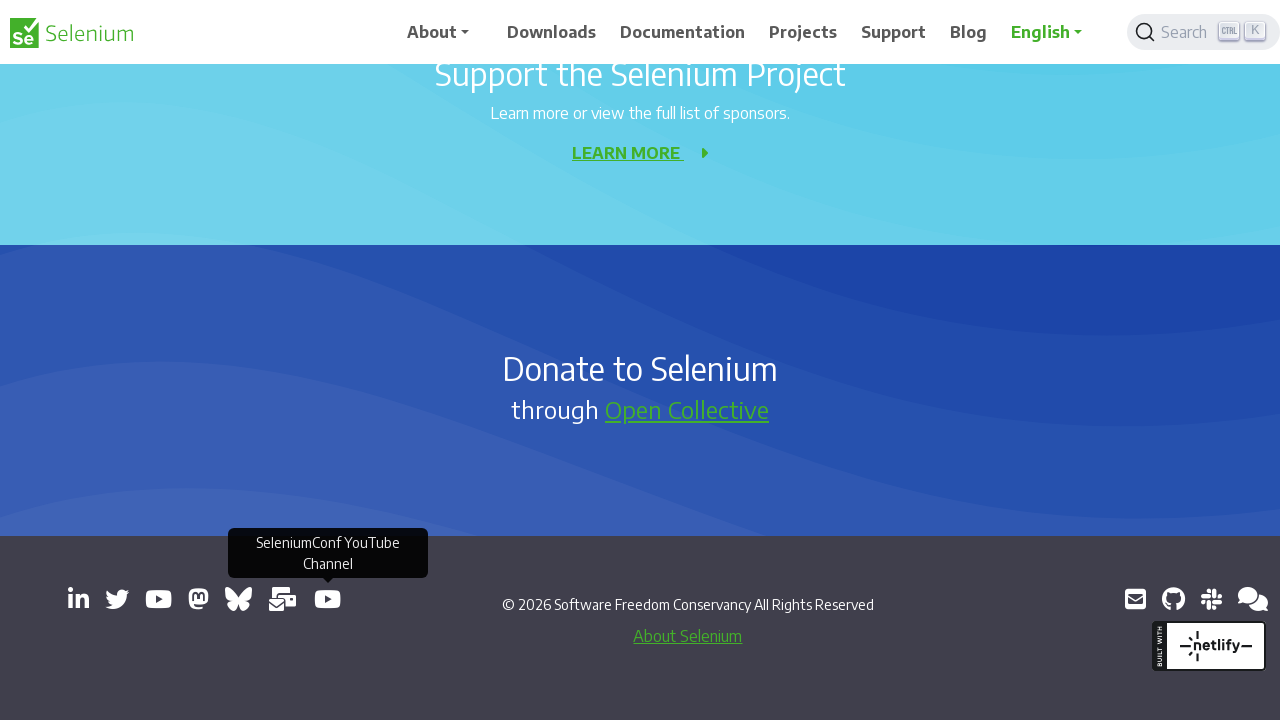

Retrieved href attribute from link: mailto:selenium@sfconservancy.org
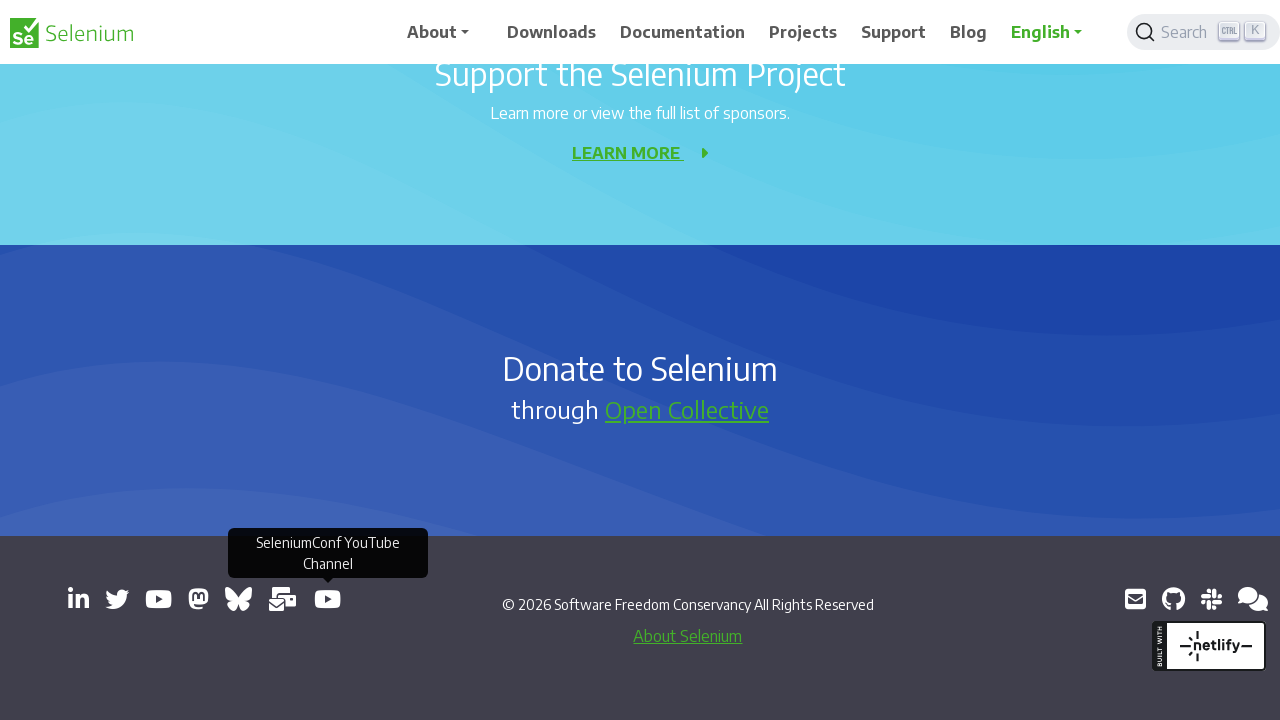

Retrieved href attribute from link: https://github.com/seleniumhq/selenium
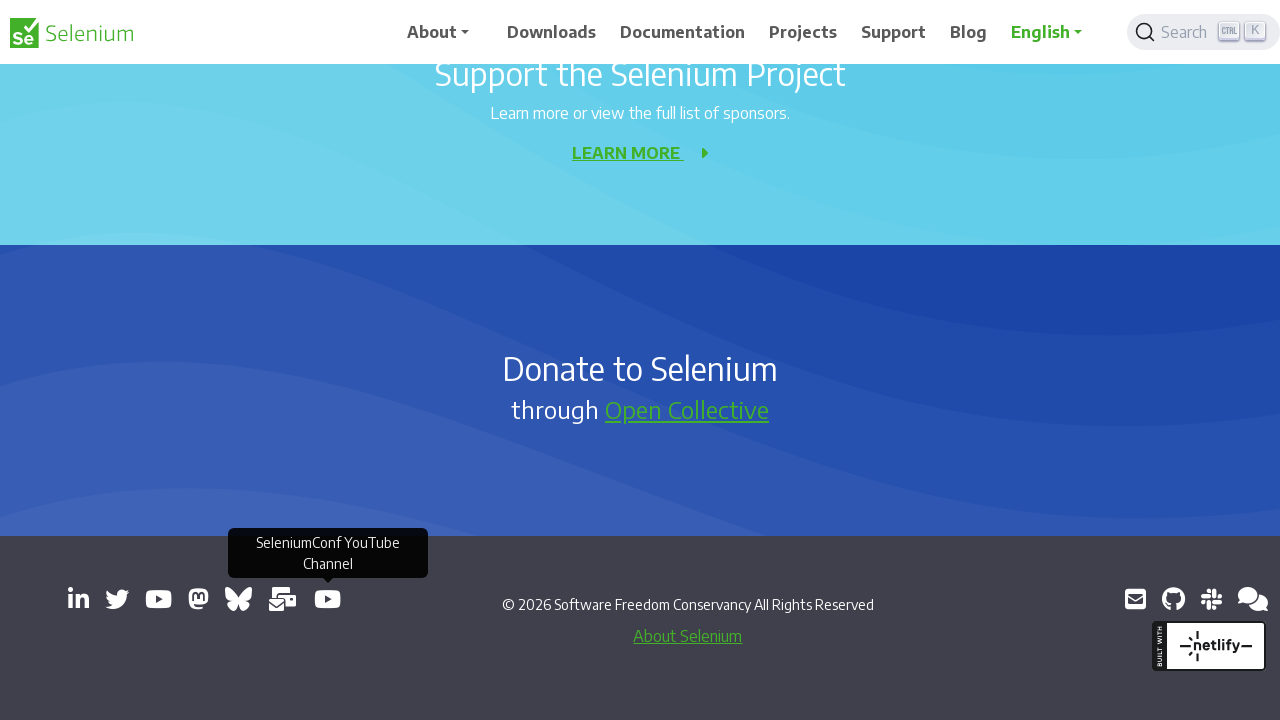

Clicked link to open in new tab: https://github.com/seleniumhq/selenium at (1173, 599) on a[target='_blank'] >> nth=10
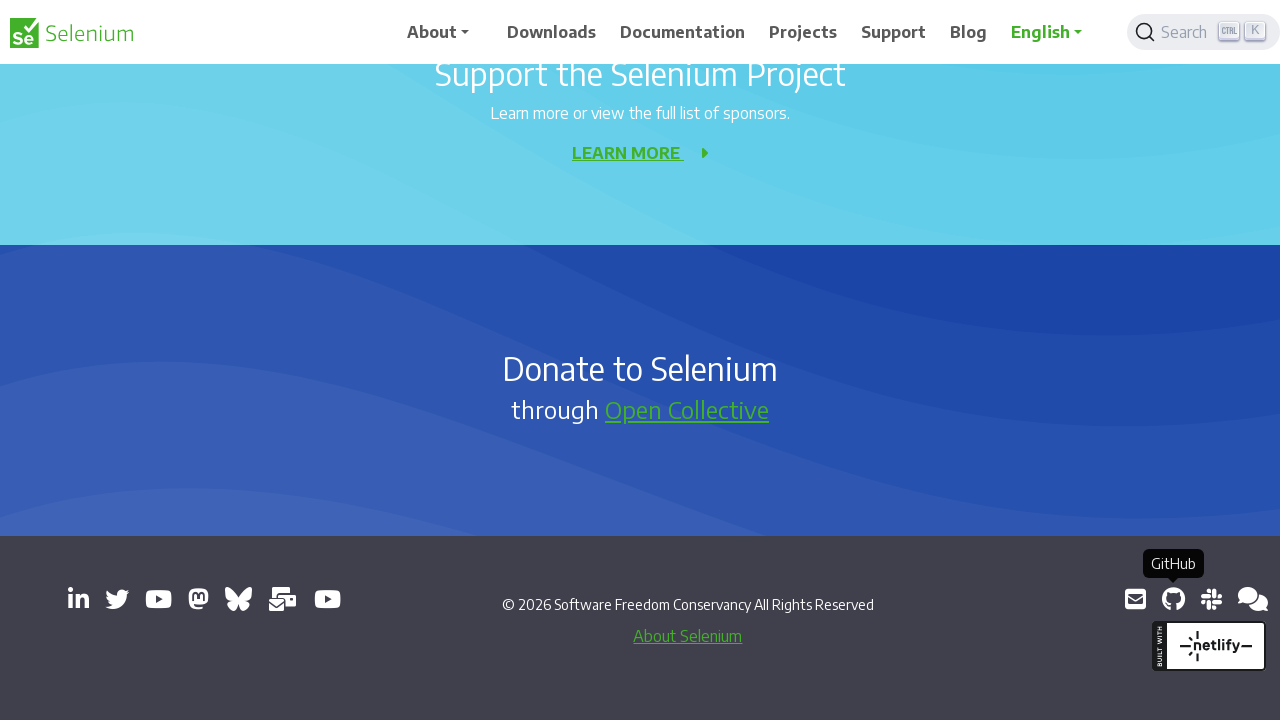

New page loaded and ready
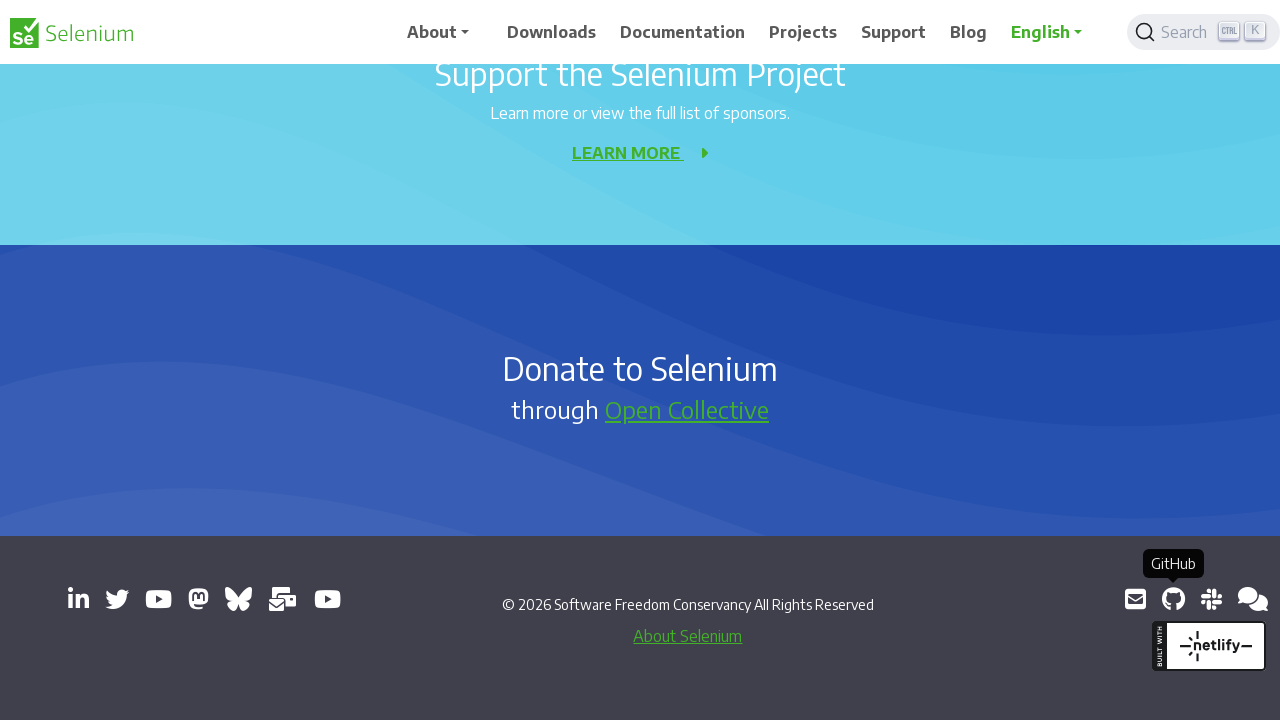

Retrieved href attribute from link: https://inviter.co/seleniumhq
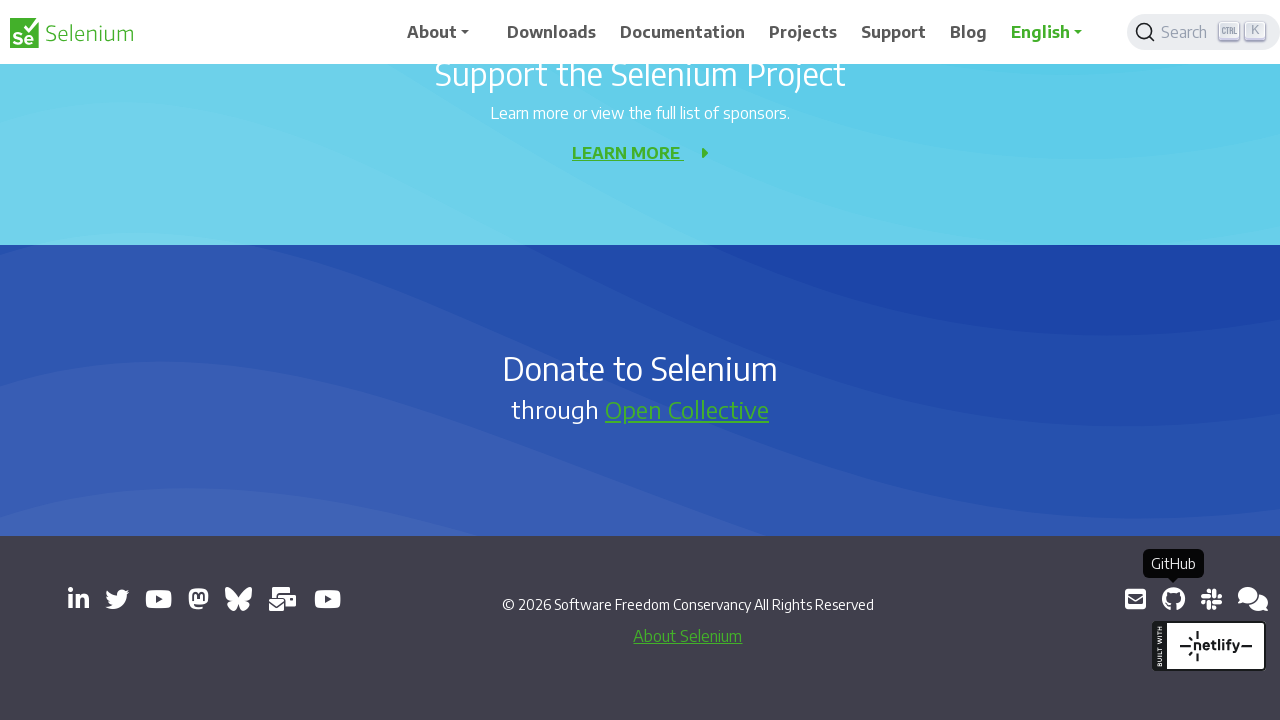

Clicked link to open in new tab: https://inviter.co/seleniumhq at (1211, 599) on a[target='_blank'] >> nth=11
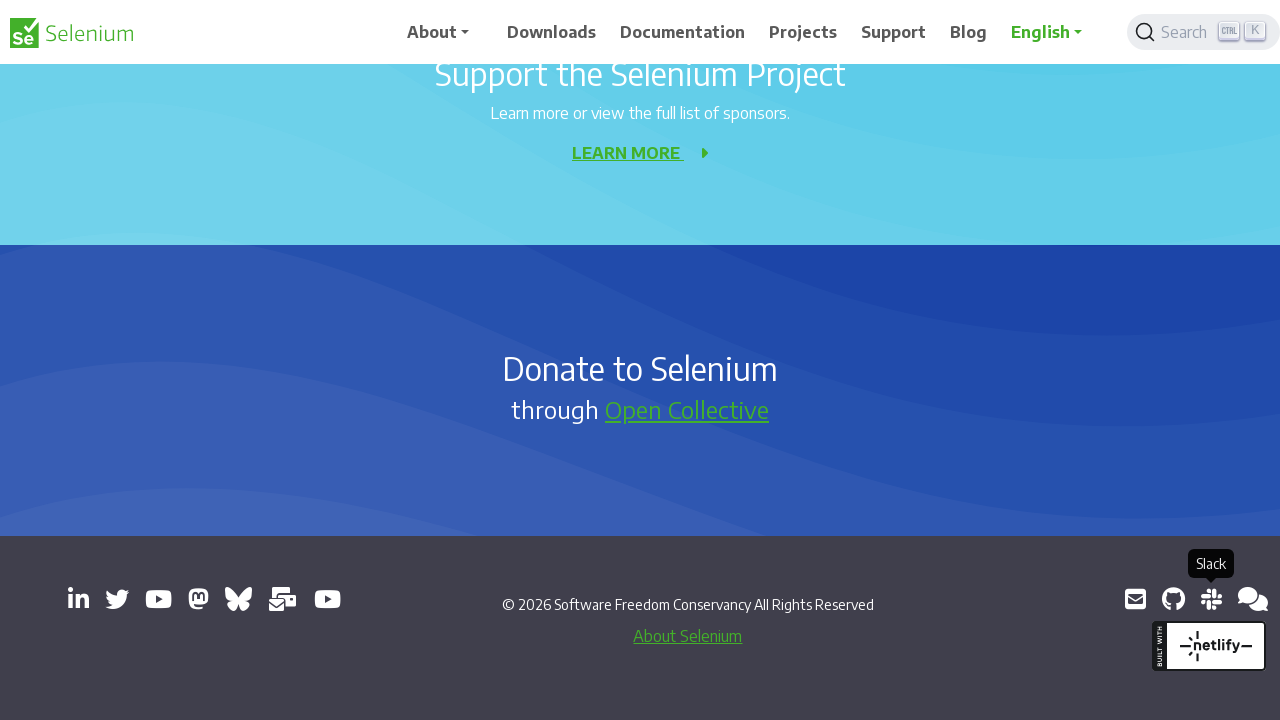

New page loaded and ready
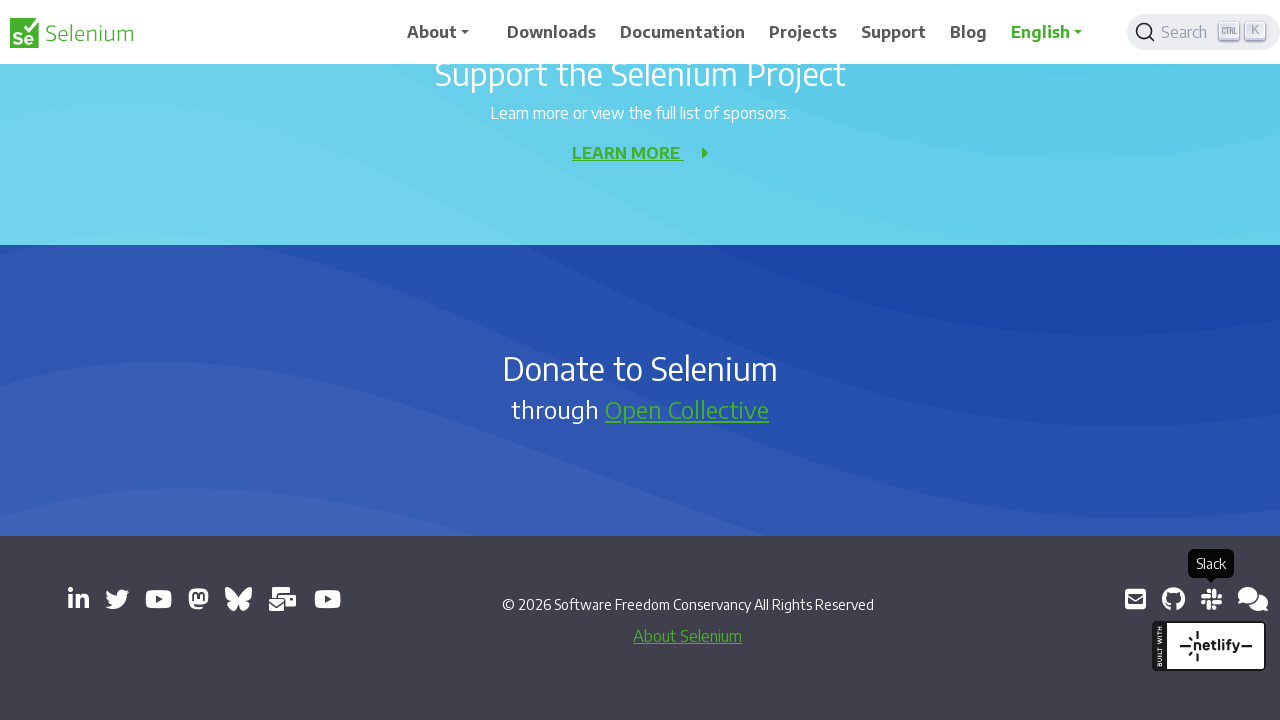

Retrieved href attribute from link: https://web.libera.chat/#selenium
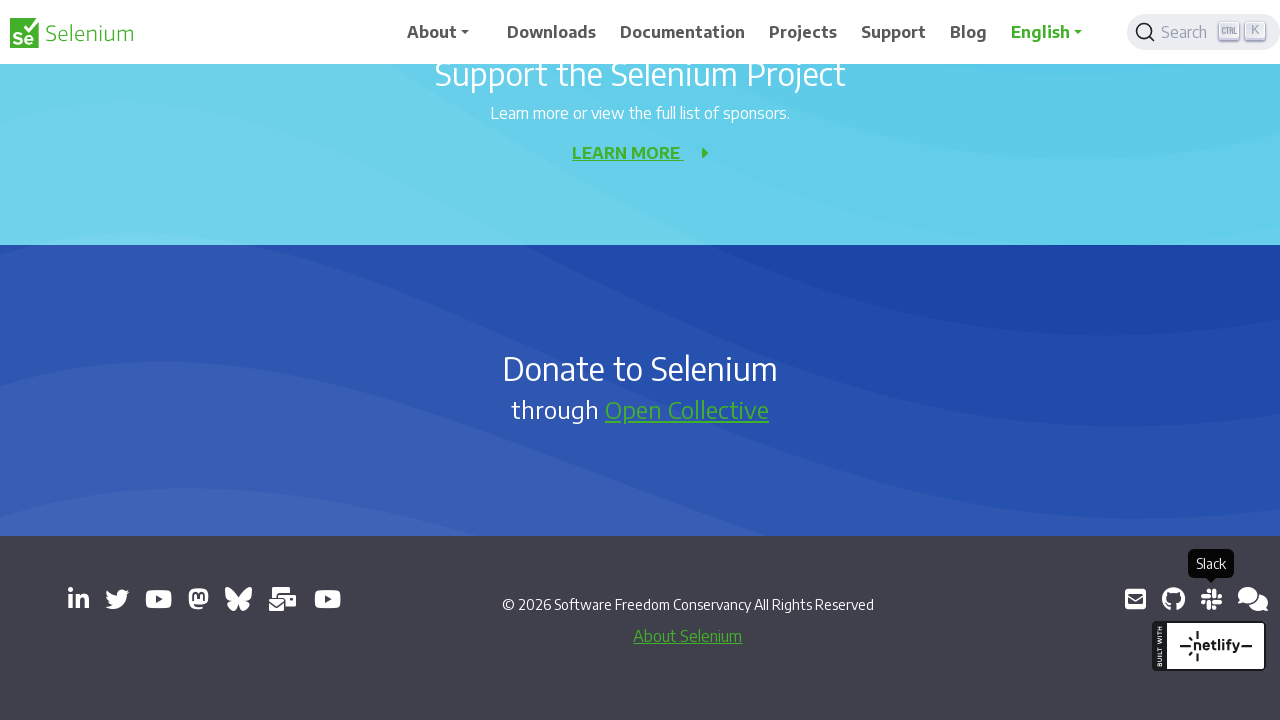

Clicked link to open in new tab: https://web.libera.chat/#selenium at (1253, 599) on a[target='_blank'] >> nth=12
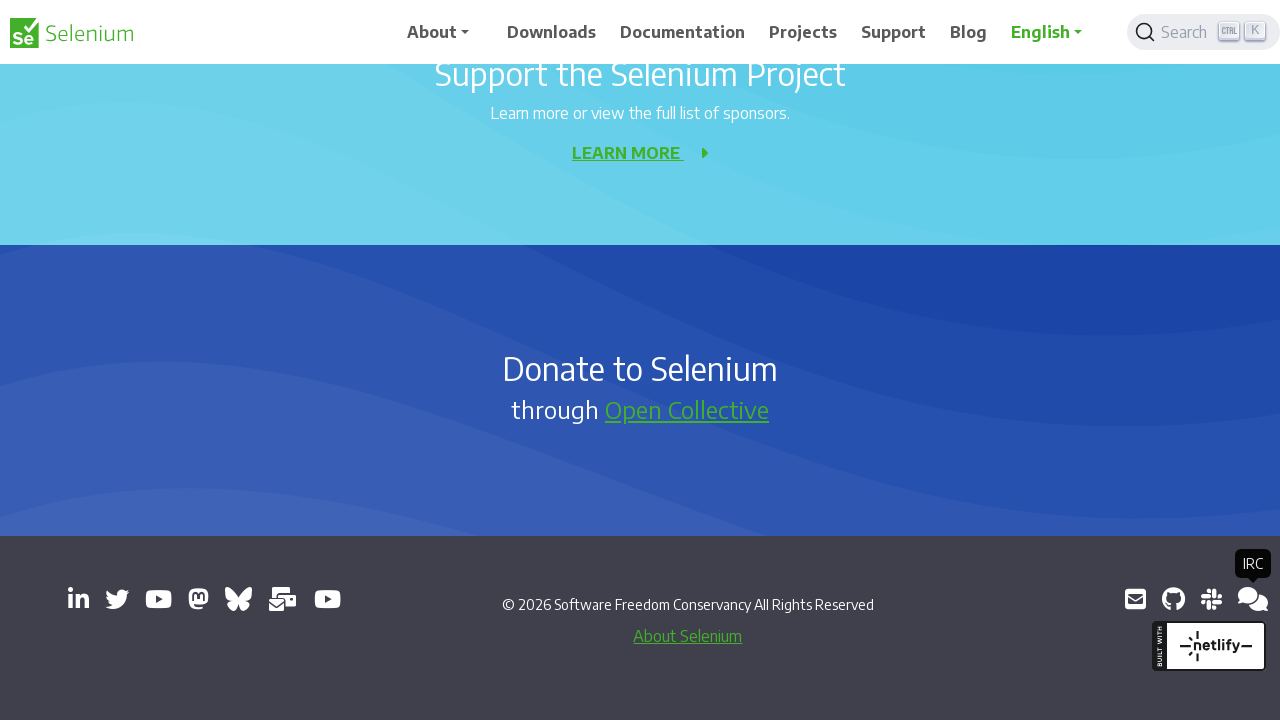

New page loaded and ready
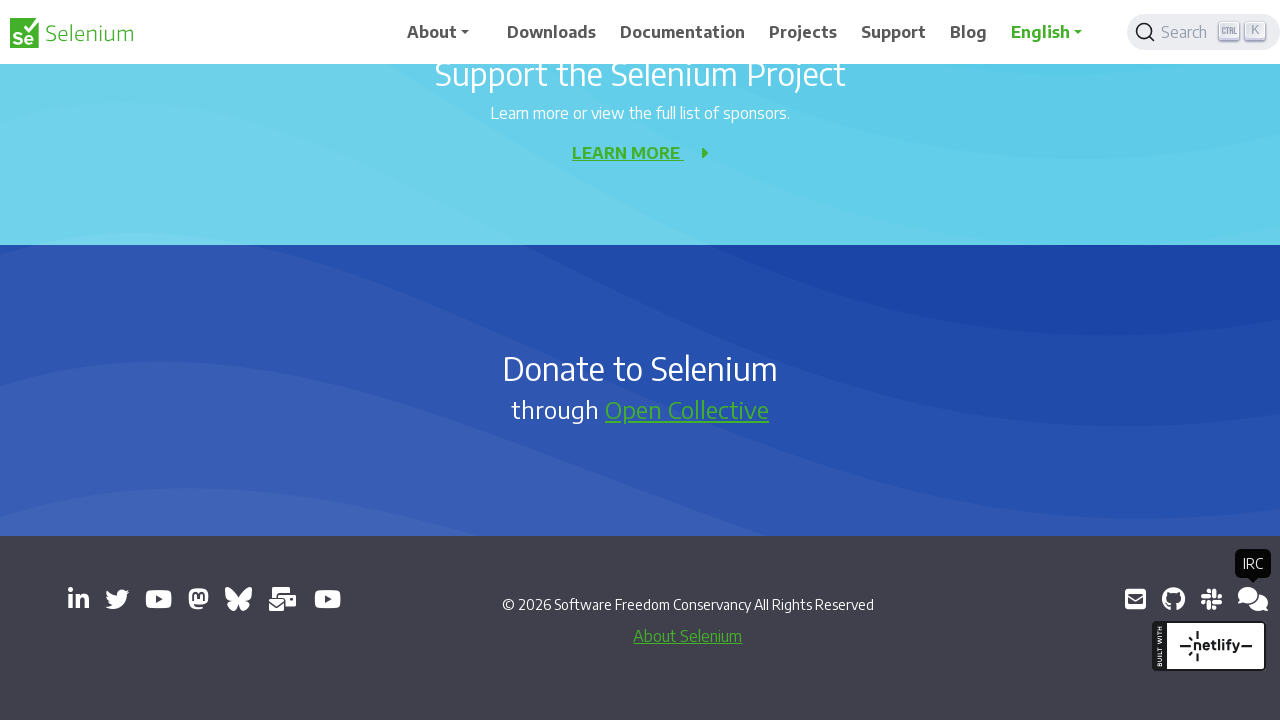

Retrieved href attribute from link: https://groups.google.com/g/selenium-developers
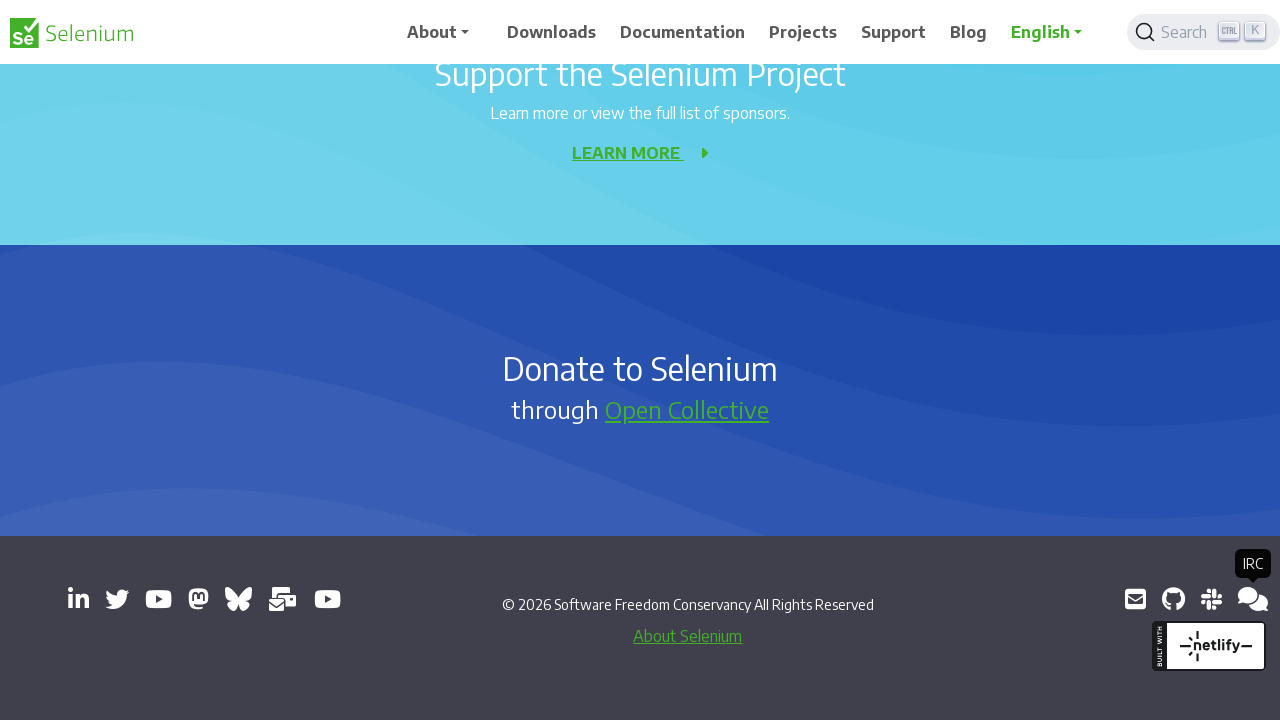

Clicked link to open in new tab: https://groups.google.com/g/selenium-developers at (1248, 599) on a[target='_blank'] >> nth=13
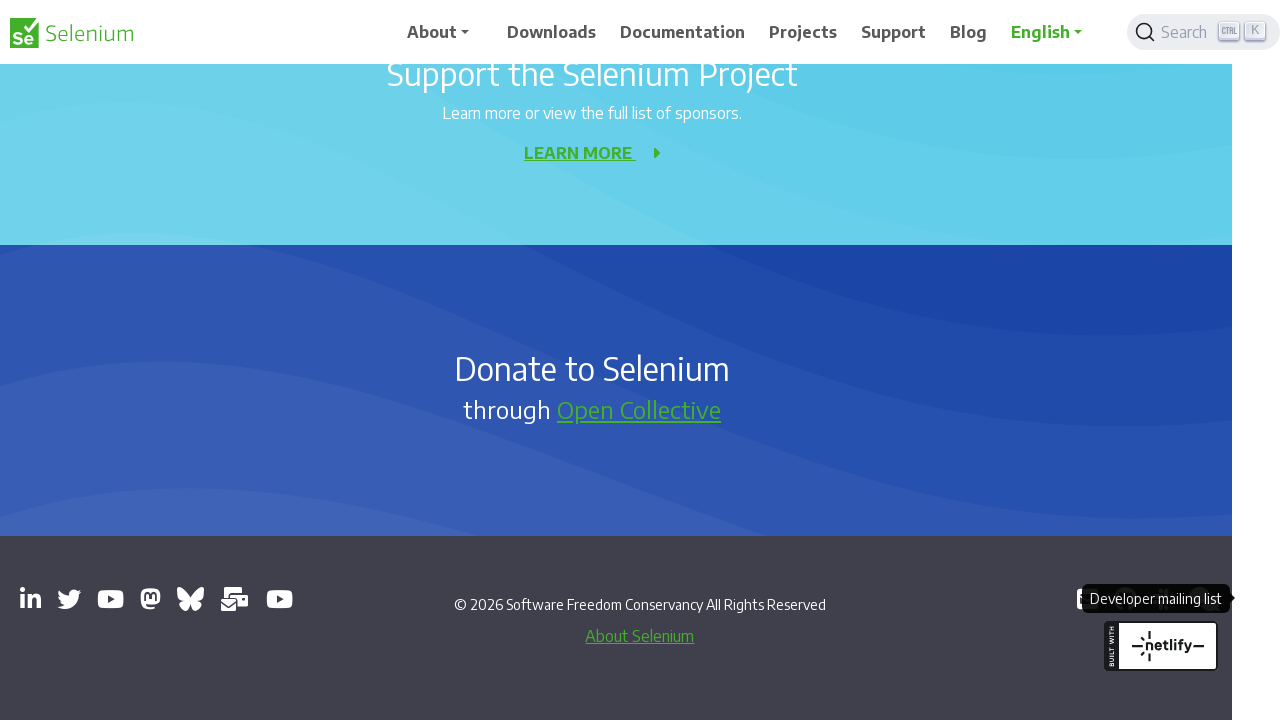

New page loaded and ready
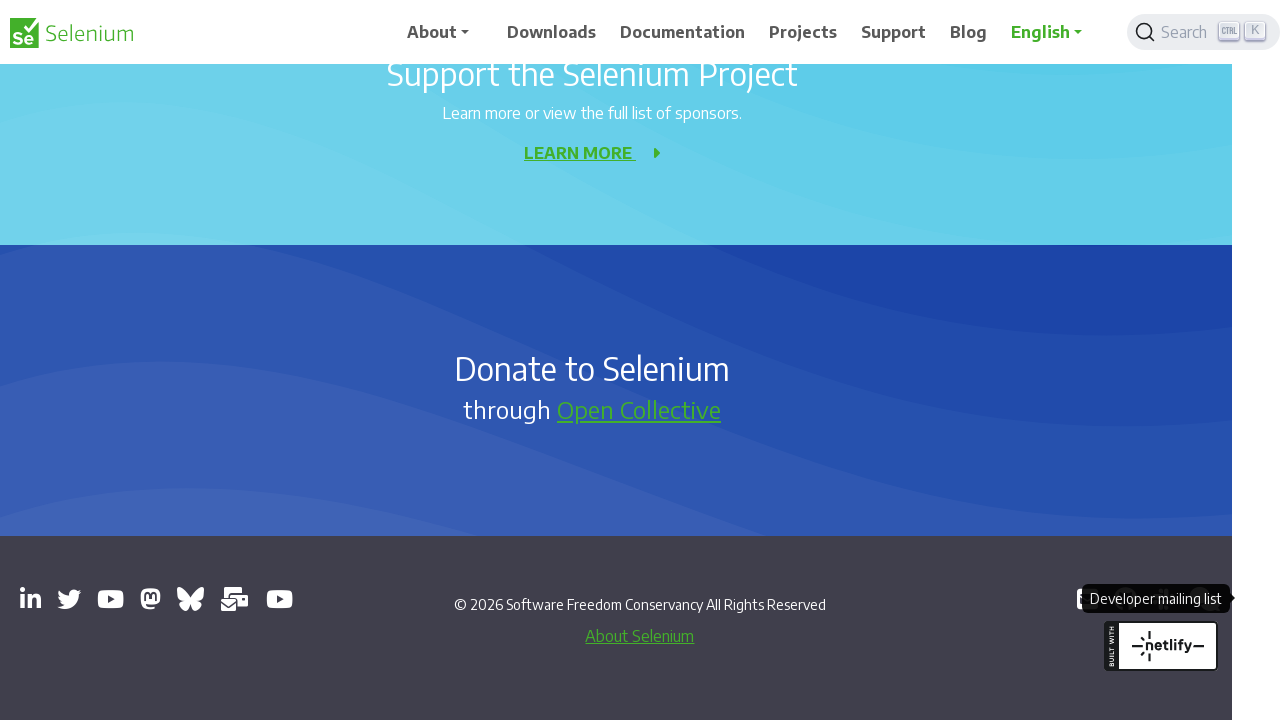

Verified page title: Register - SeleniumConf, URL: https://seleniumconf.com/register/?utm_medium=Referral&utm_source=selenium.dev&utm_campaign=register
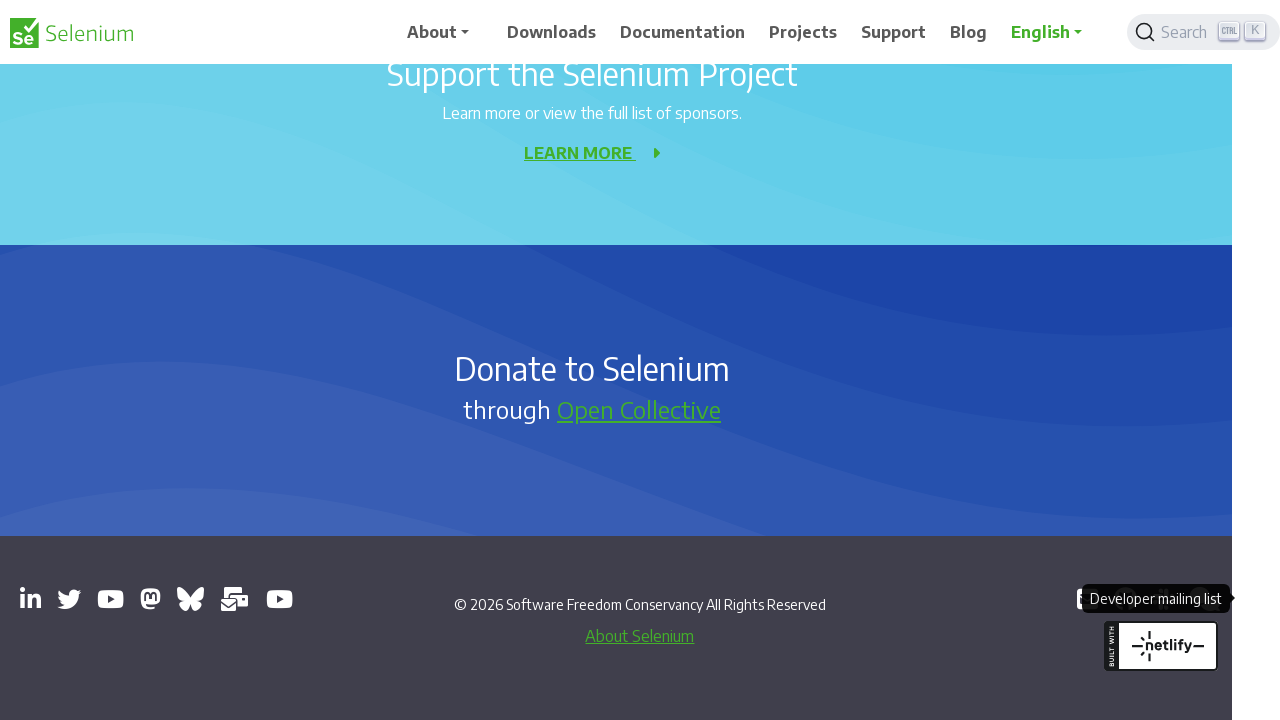

Verified page title: , URL: chrome-error://chromewebdata/
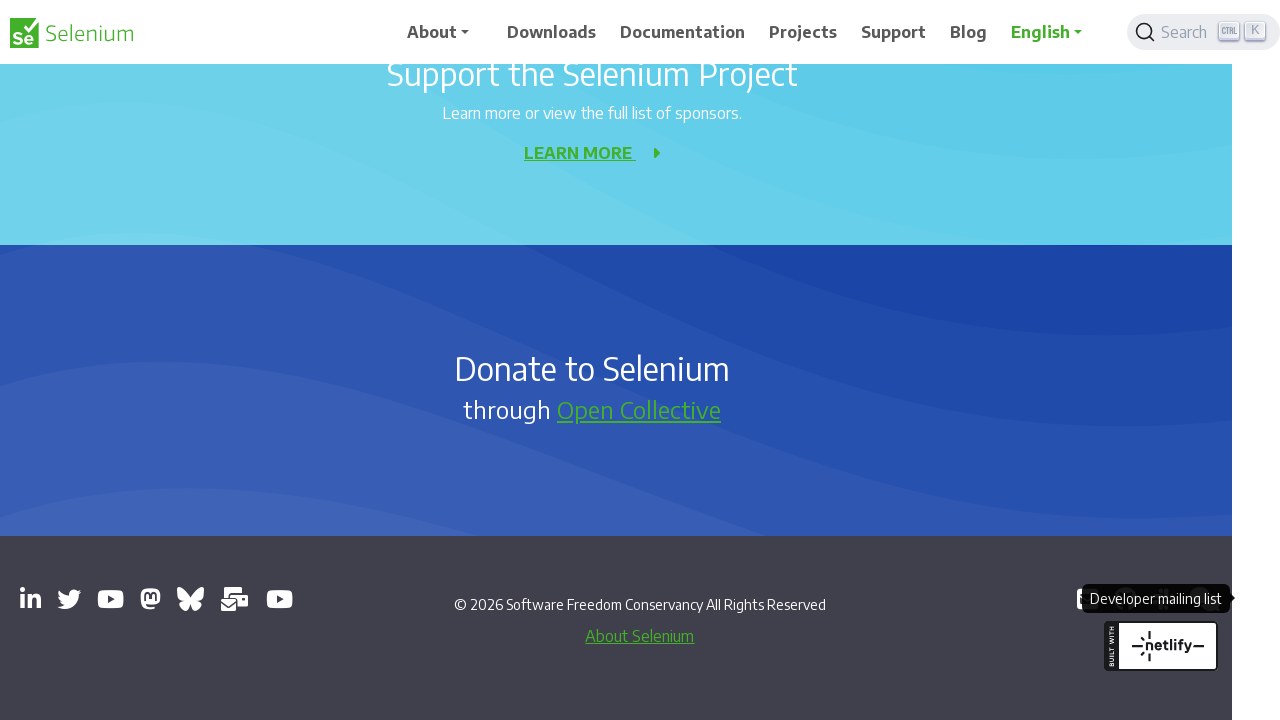

Verified page title: , URL: chrome-error://chromewebdata/
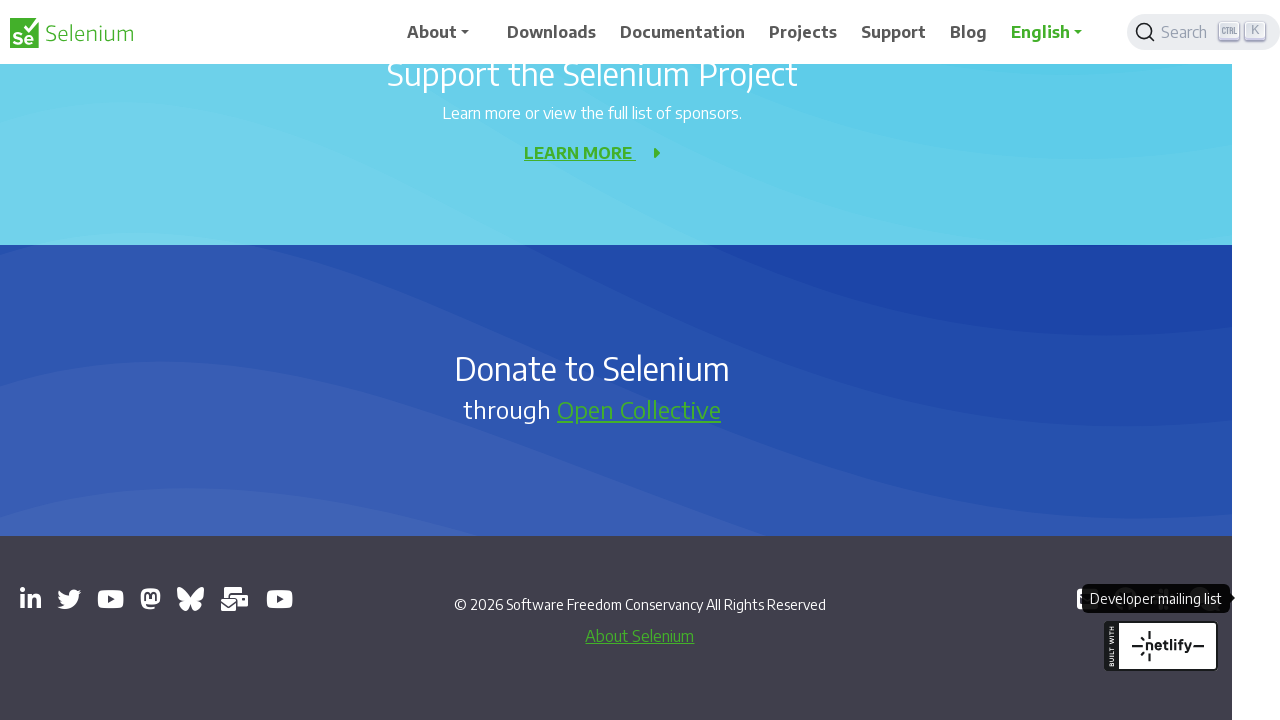

Verified page title: , URL: chrome-error://chromewebdata/
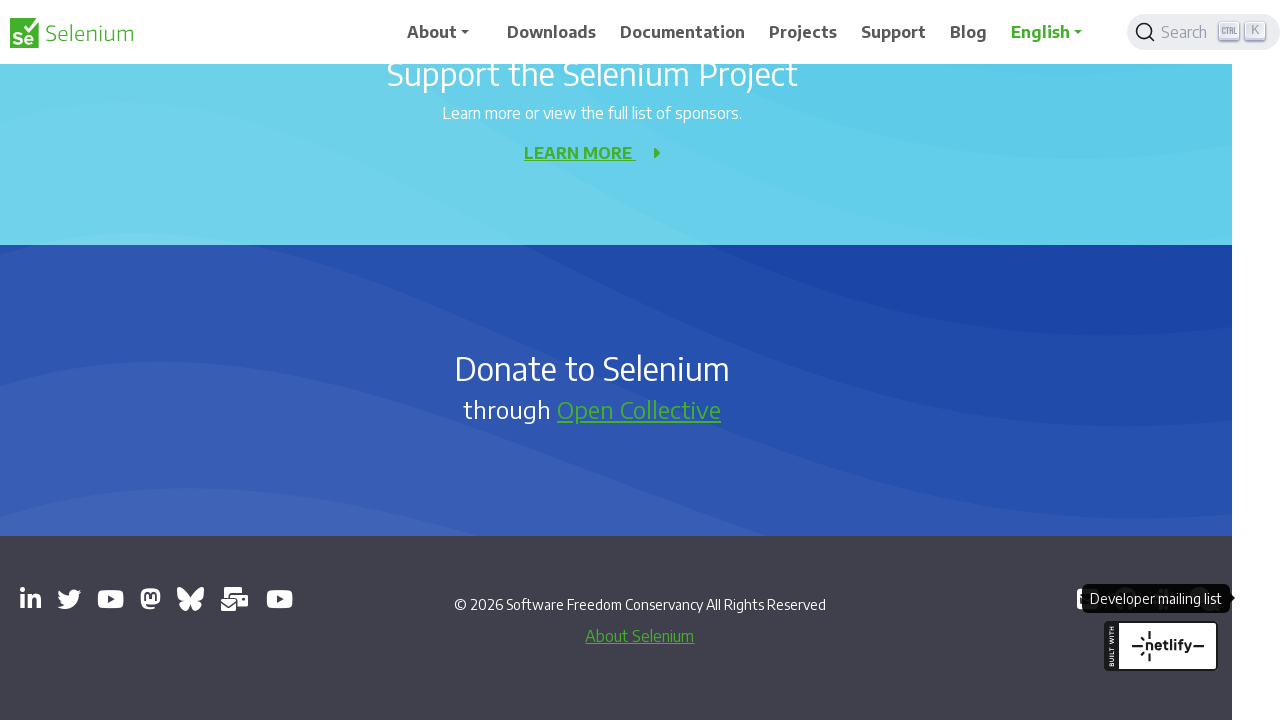

Verified page title: SeleniumHQ Project - YouTube, URL: https://www.youtube.com/@SeleniumHQProject
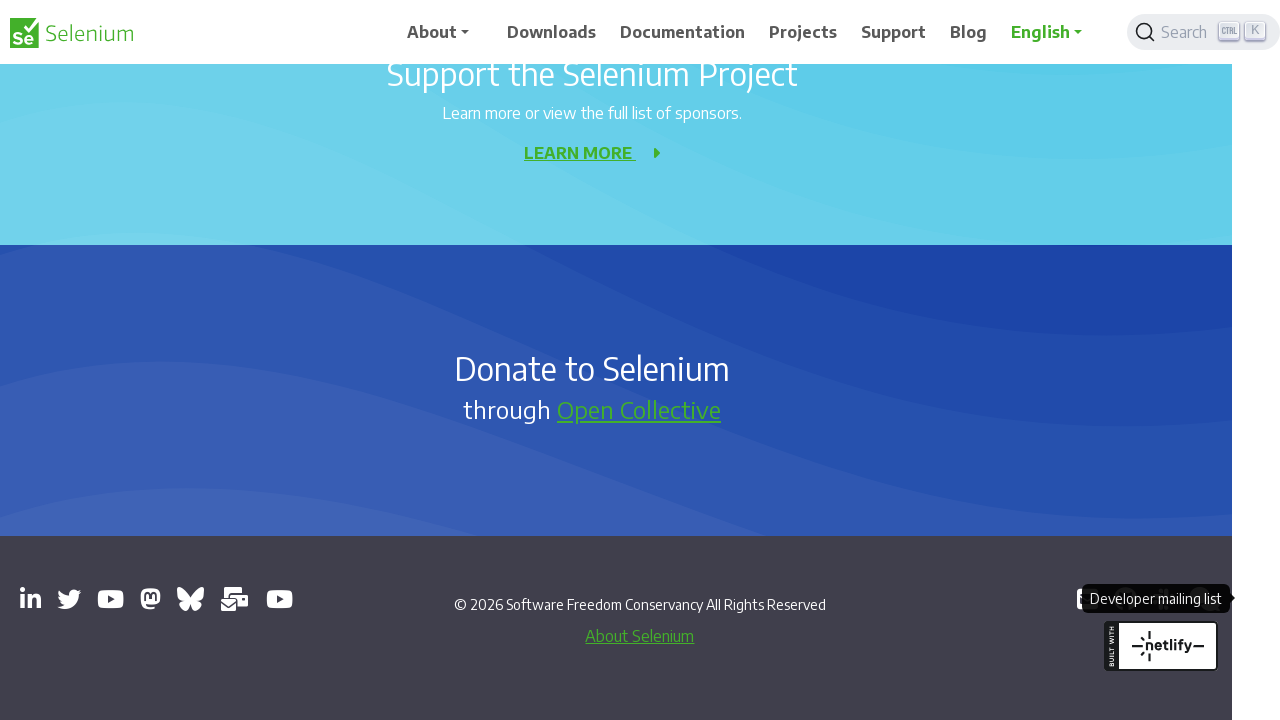

Verified page title: Mastodon, URL: https://mastodon.social/redirect/accounts/110869641967823055
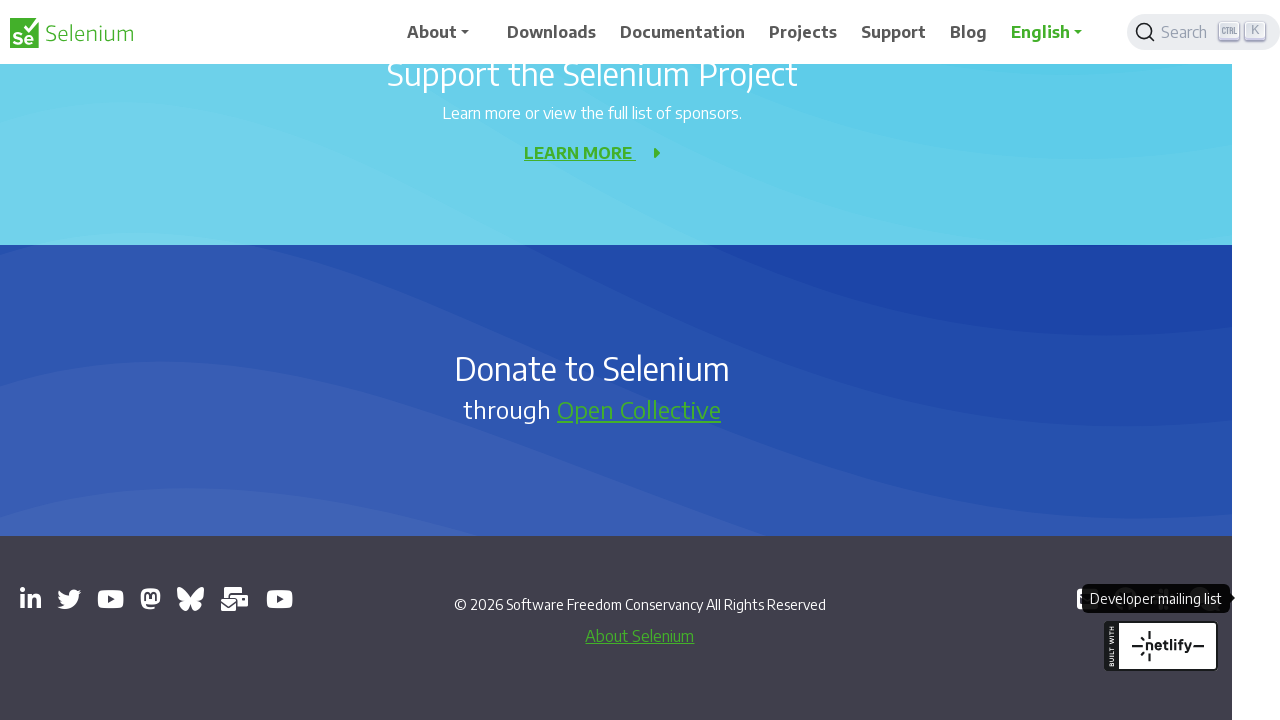

Verified page title: SeleniumConf (@seleniumconf.bsky.social) — Bluesky, URL: https://bsky.app/profile/seleniumconf.bsky.social
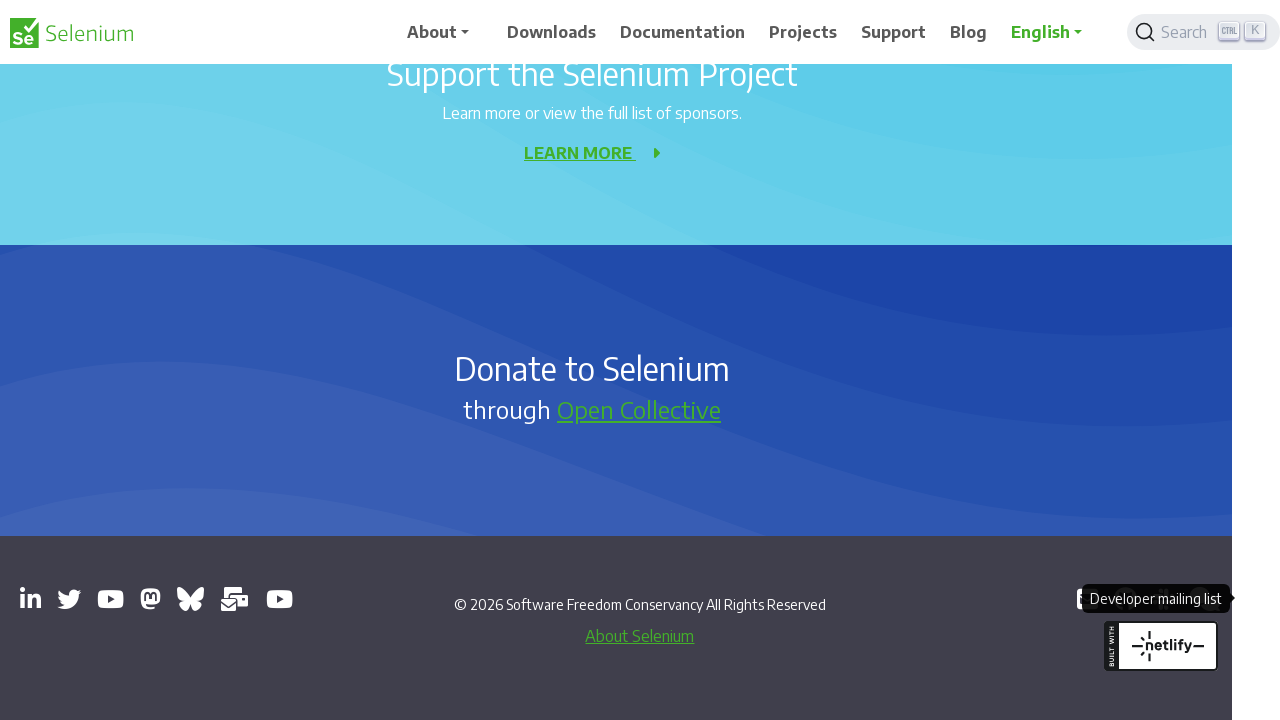

Verified page title: Selenium Users - Google Groups, URL: https://groups.google.com/g/selenium-users
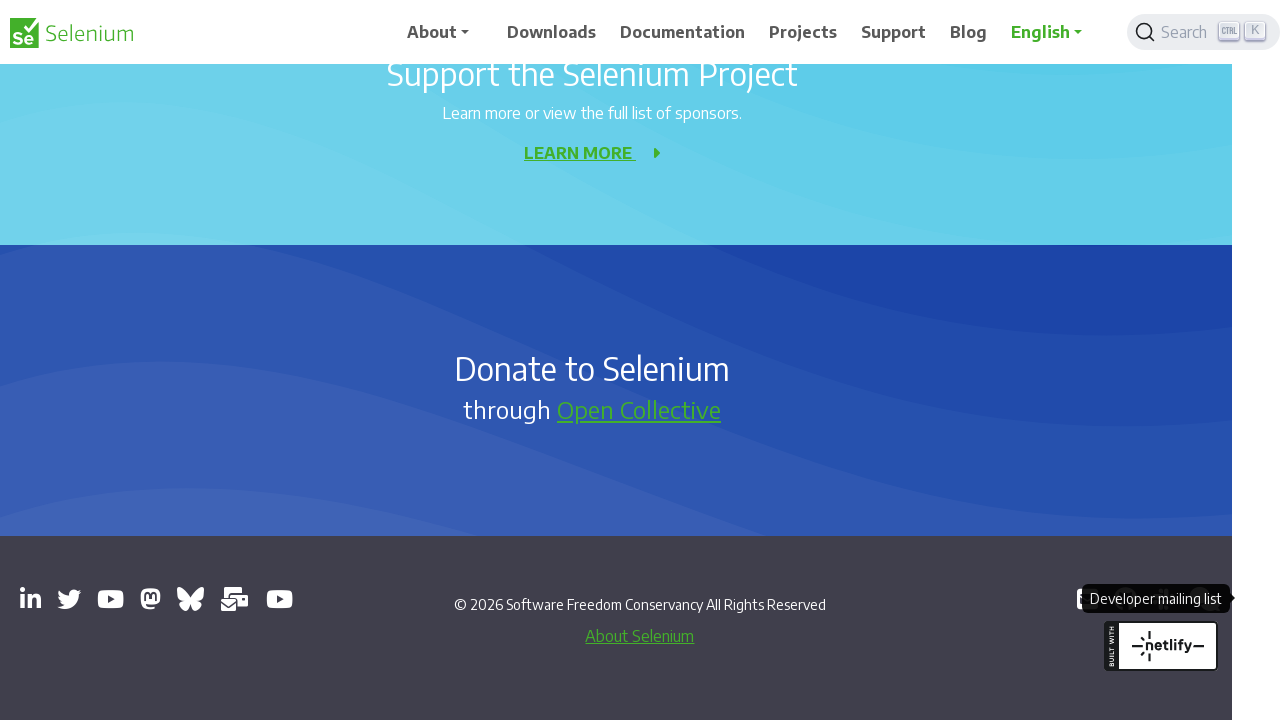

Verified page title: Selenium Conference - YouTube, URL: https://www.youtube.com/channel/UCbDlgX_613xNMrDqCe3QNEw
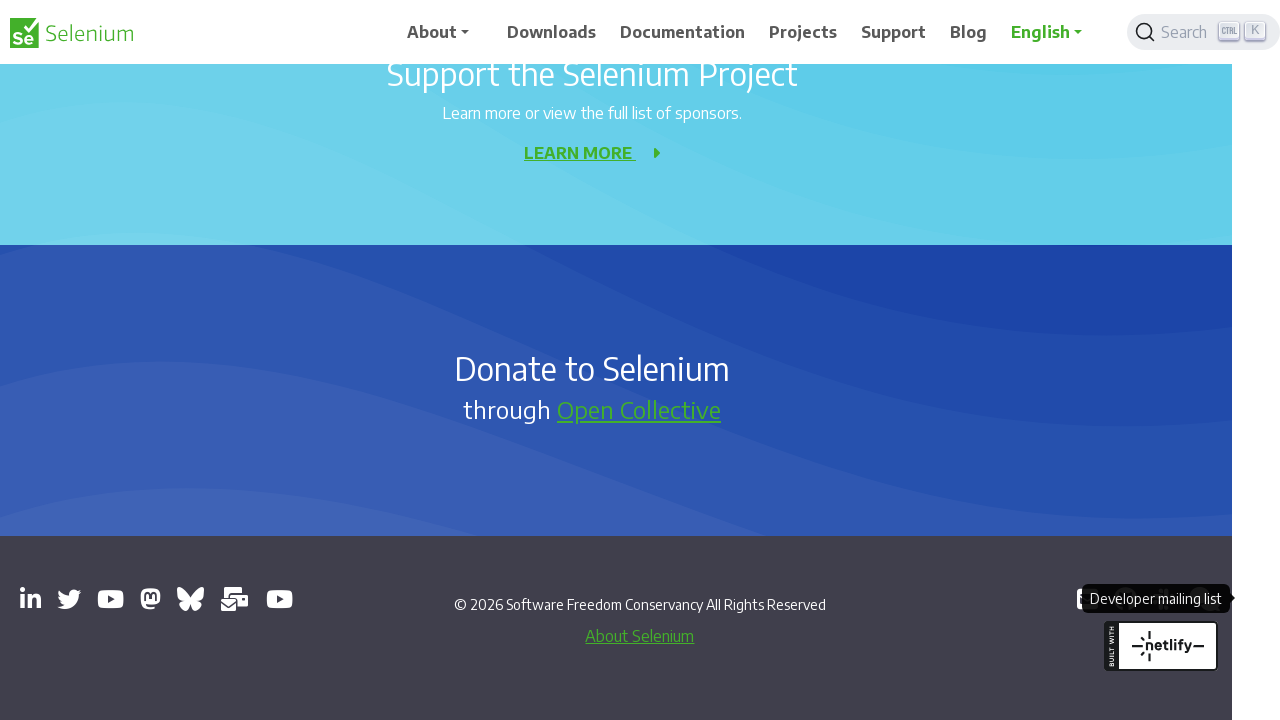

Verified page title: GitHub - SeleniumHQ/selenium: A browser automation framework and ecosystem., URL: https://github.com/seleniumhq/selenium
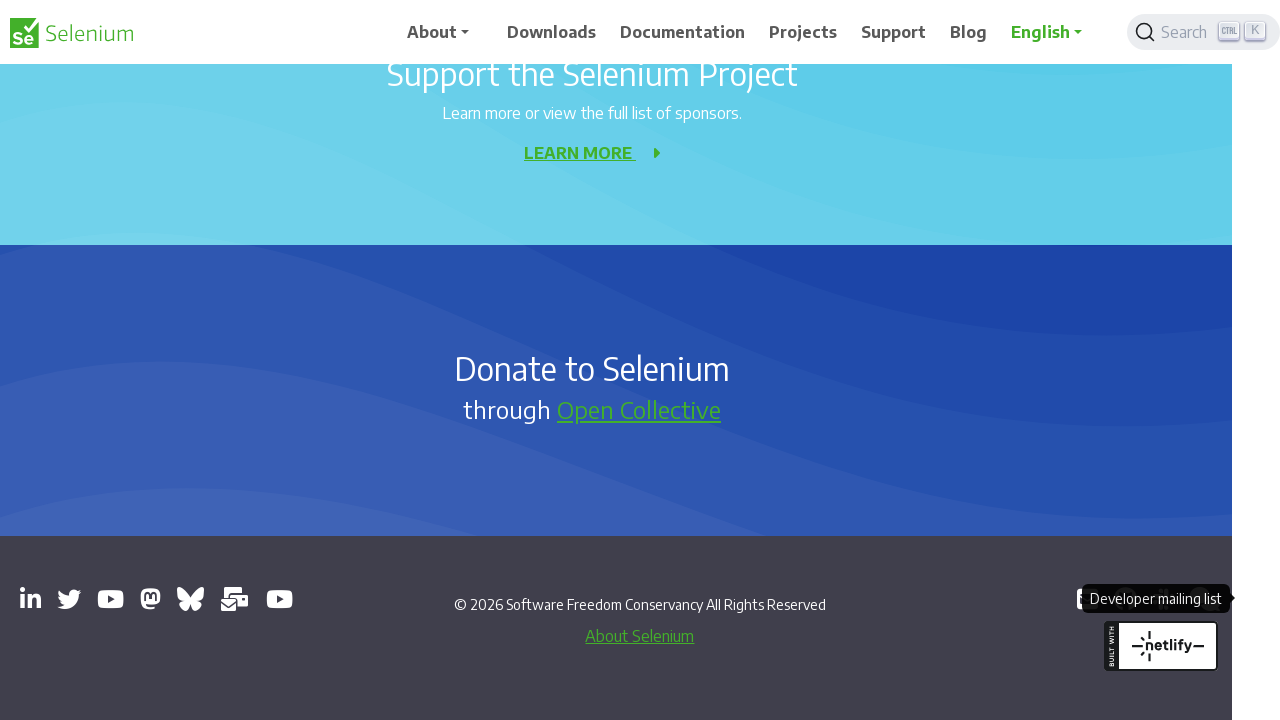

Verified page title: , URL: https://inviter.co/seleniumhq
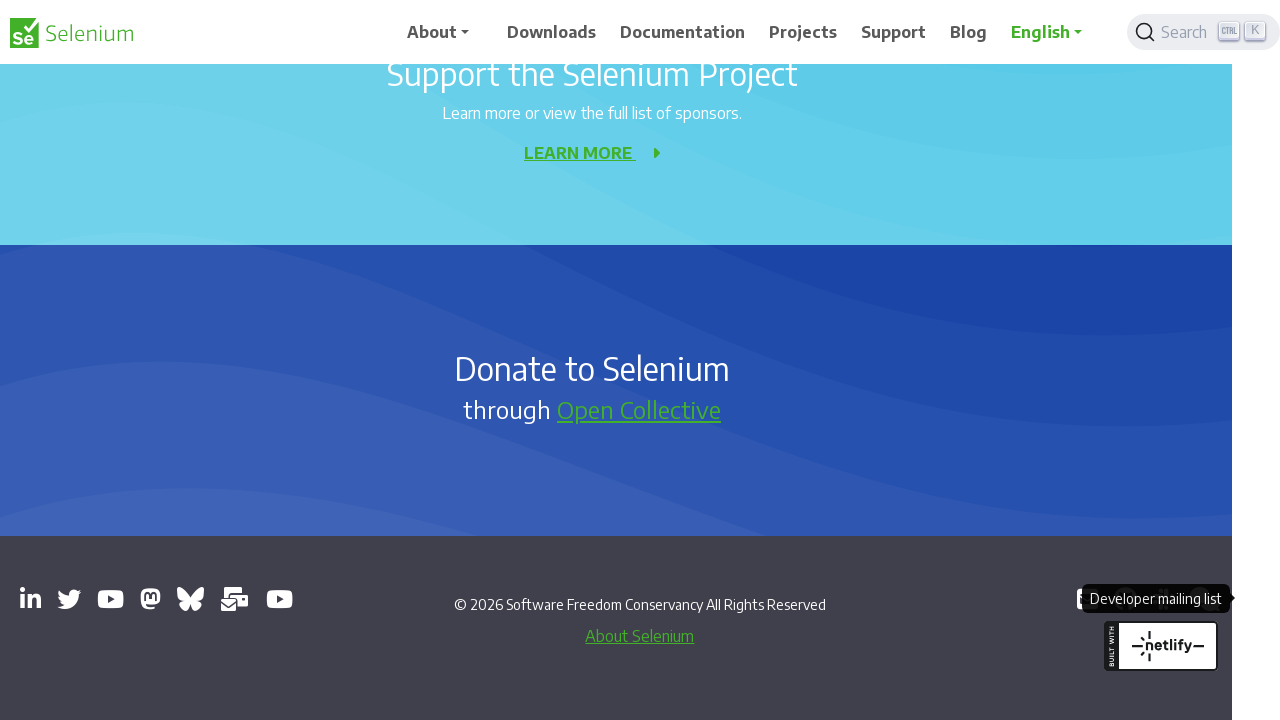

Verified page title: Libera.Chat, URL: https://web.libera.chat/#selenium
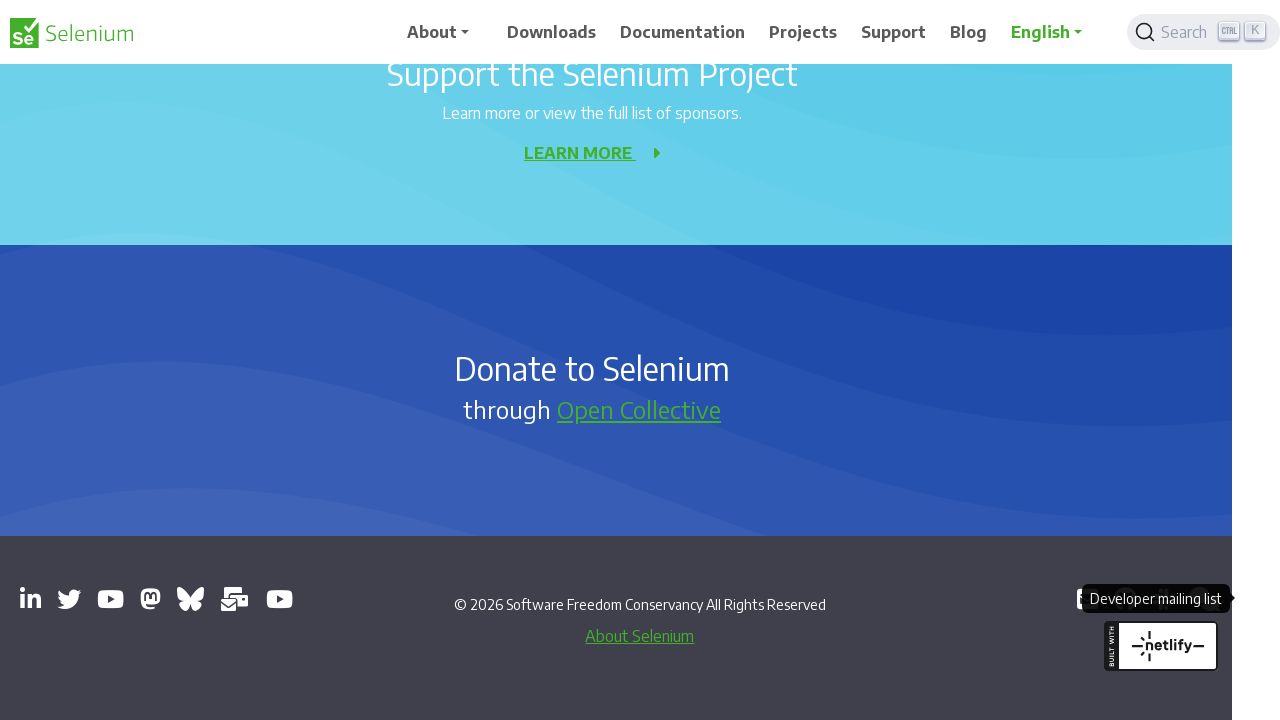

Verified page title: Selenium Developers - Google Groups, URL: https://groups.google.com/g/selenium-developers
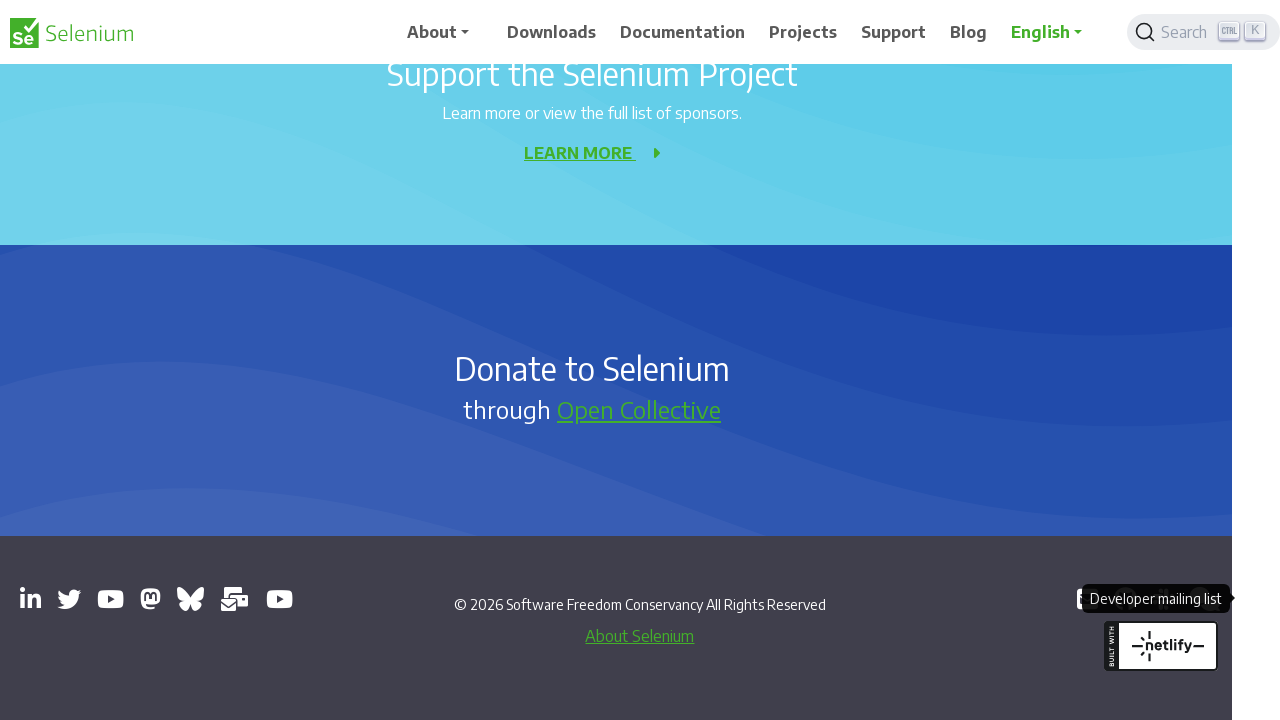

Closed opened tab
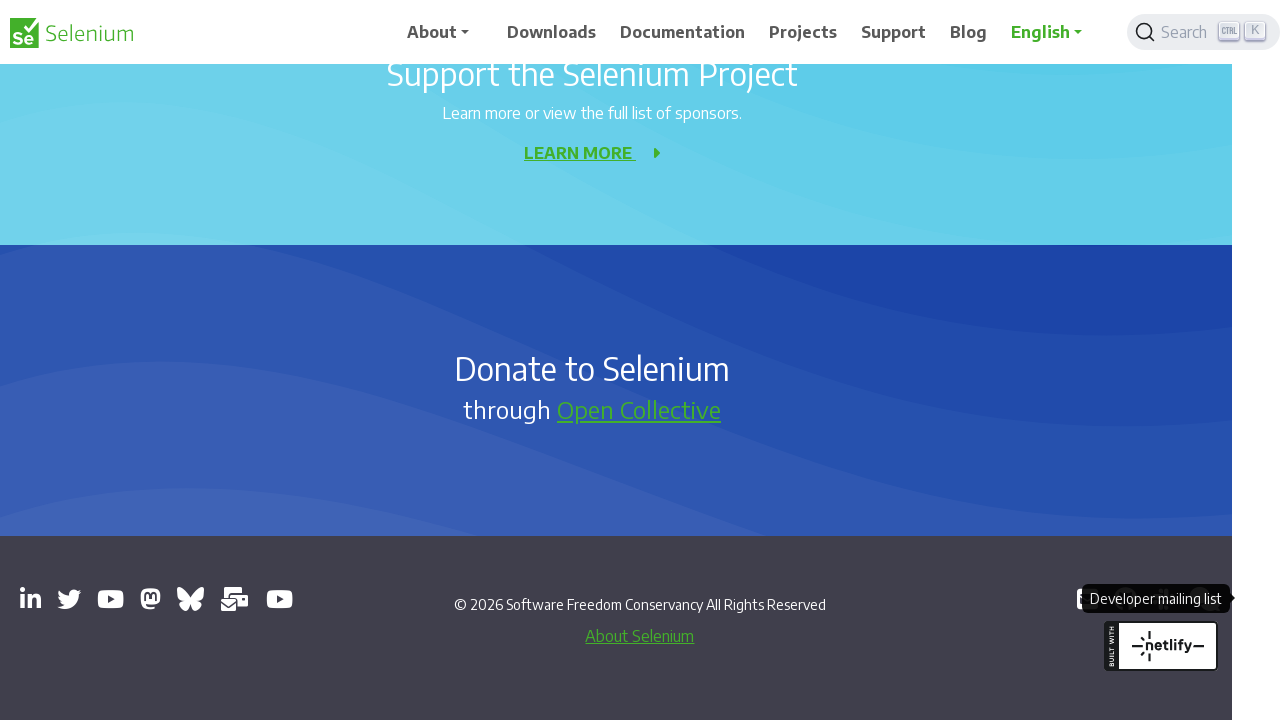

Closed opened tab
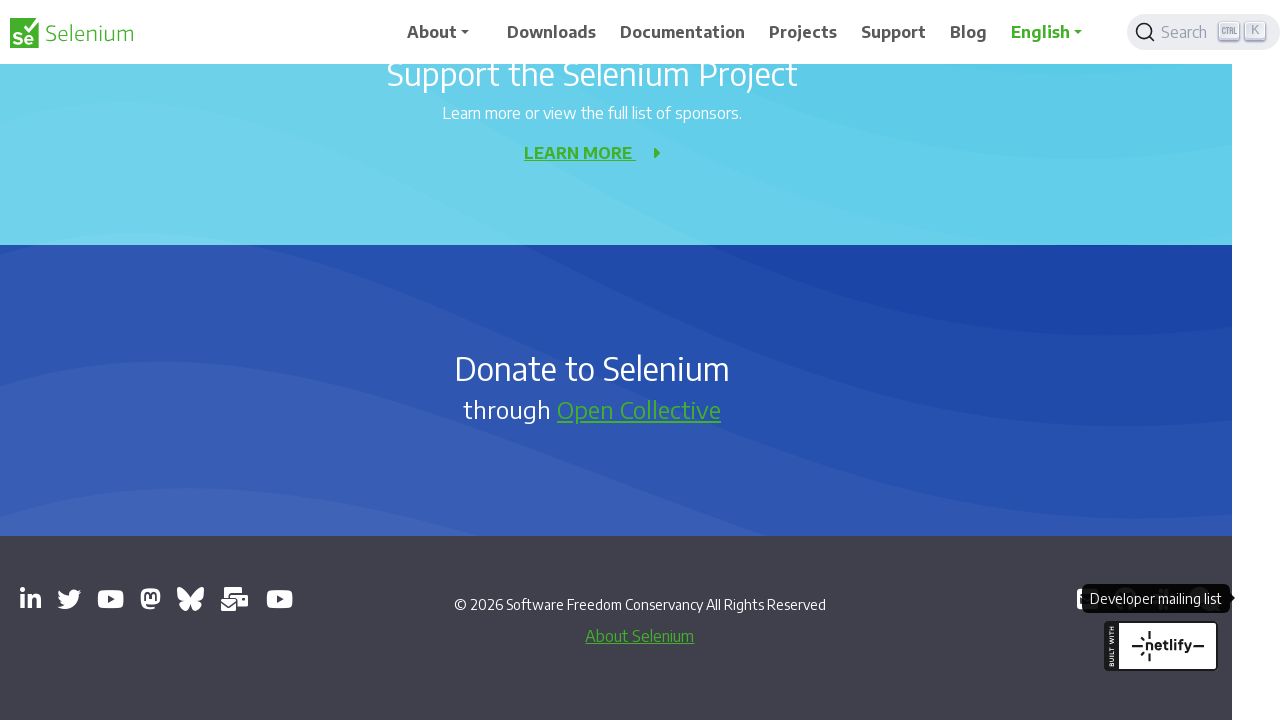

Closed opened tab
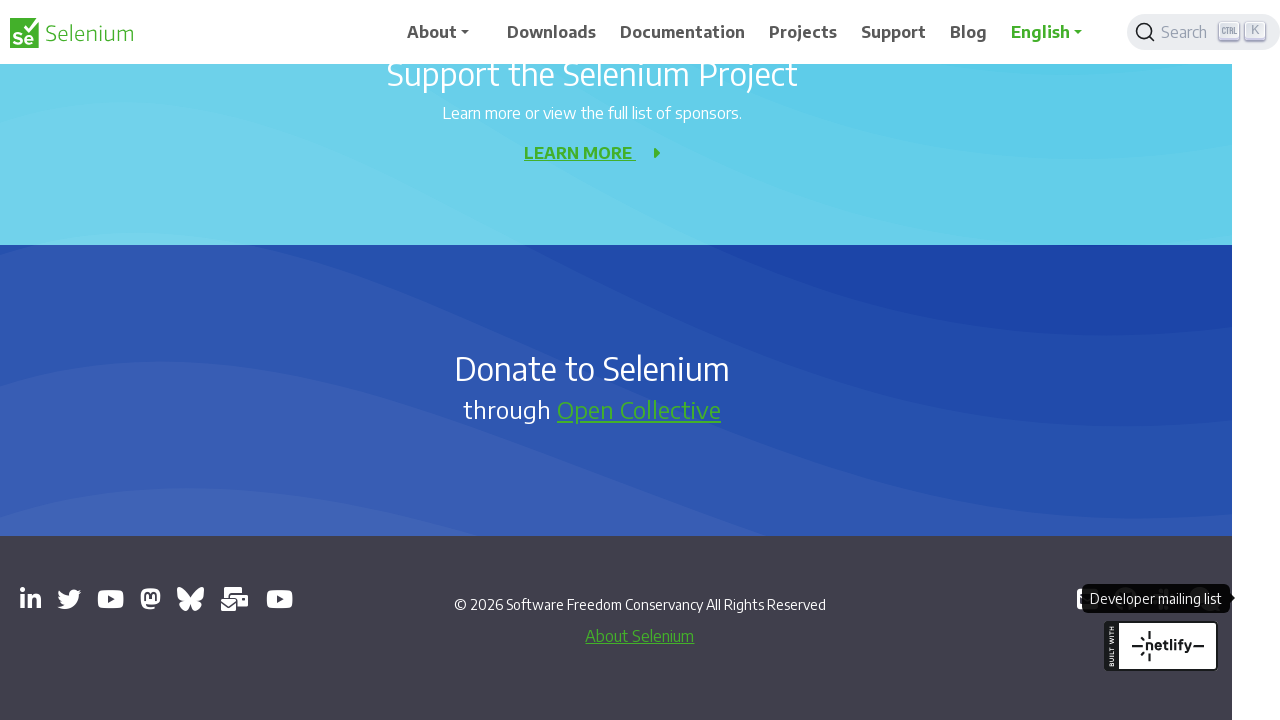

Closed opened tab
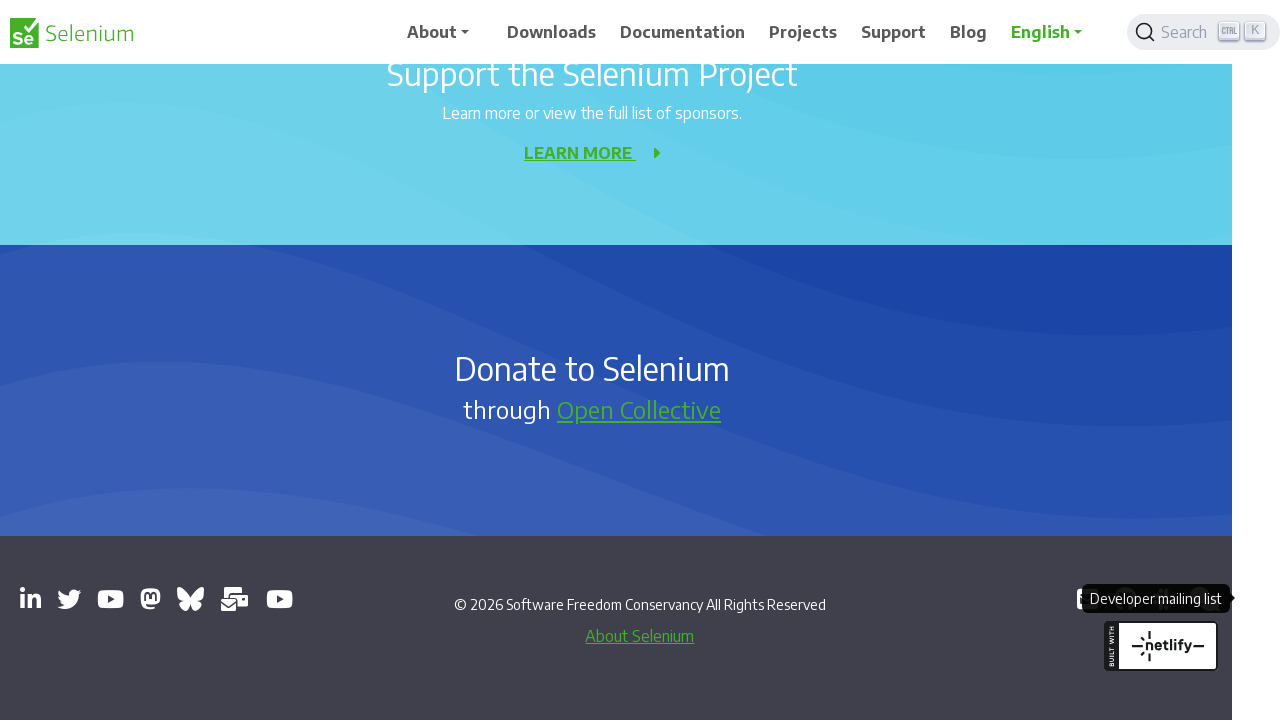

Closed opened tab
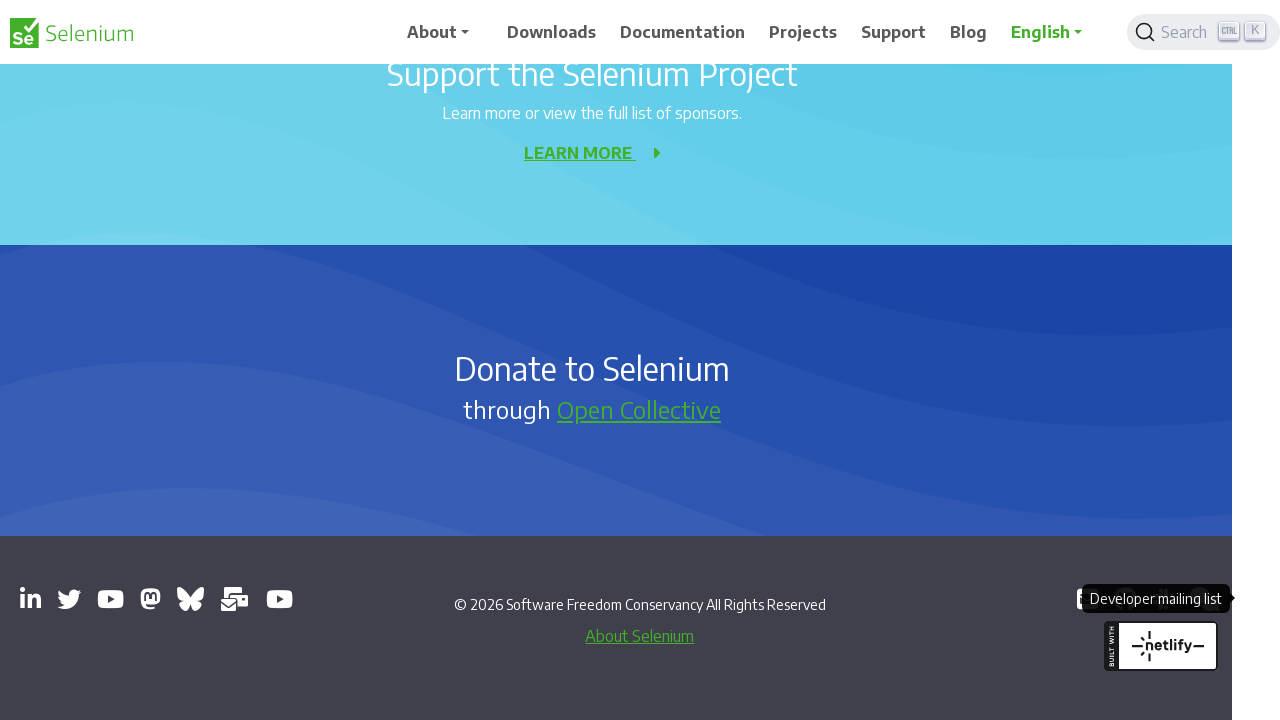

Closed opened tab
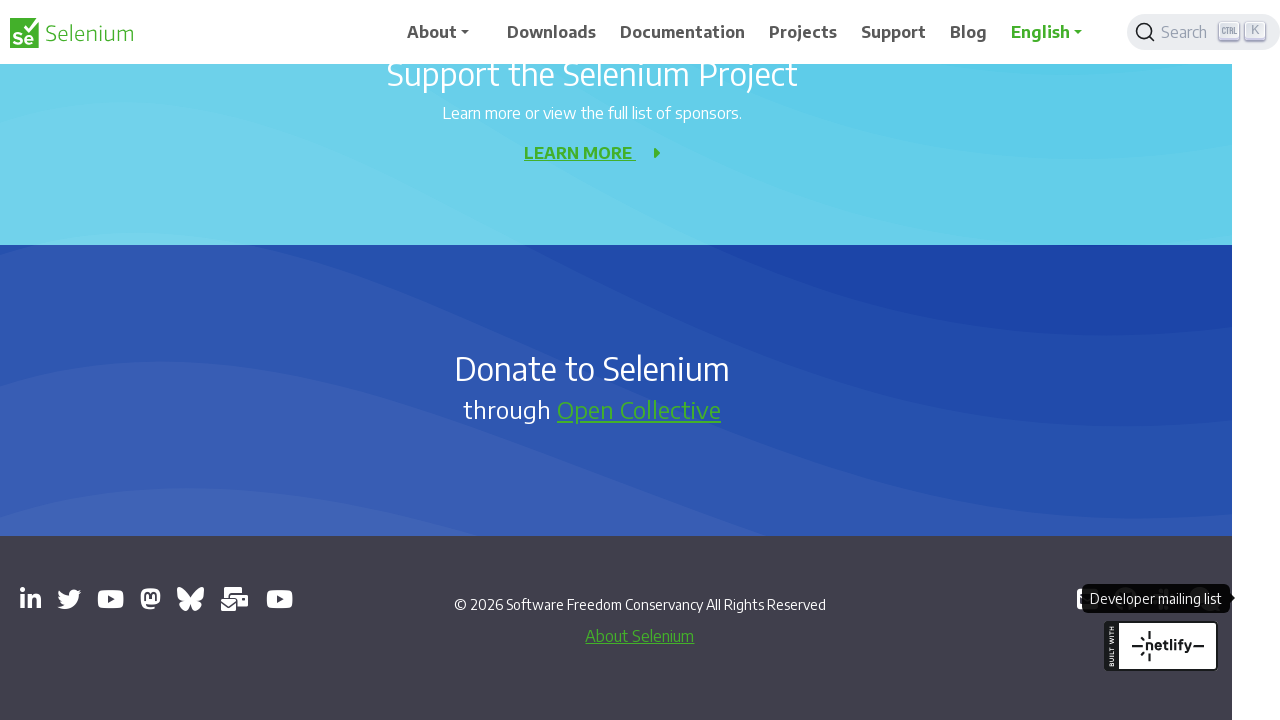

Closed opened tab
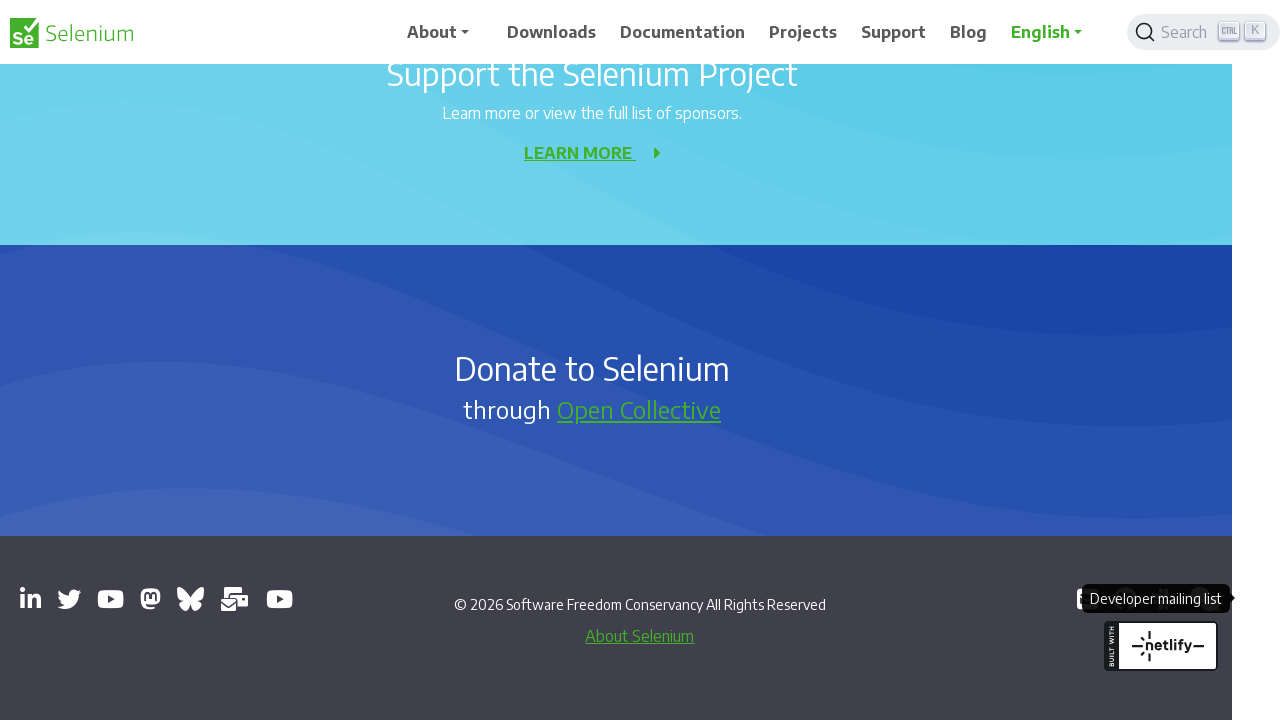

Closed opened tab
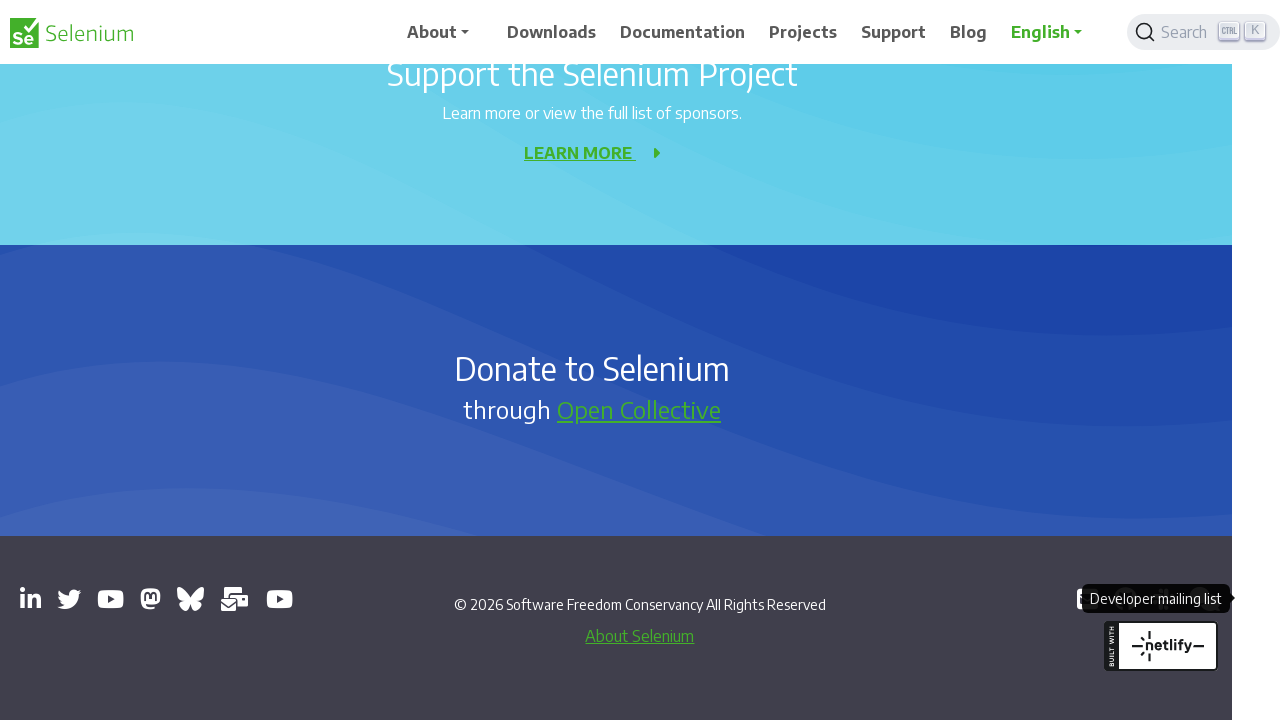

Closed opened tab
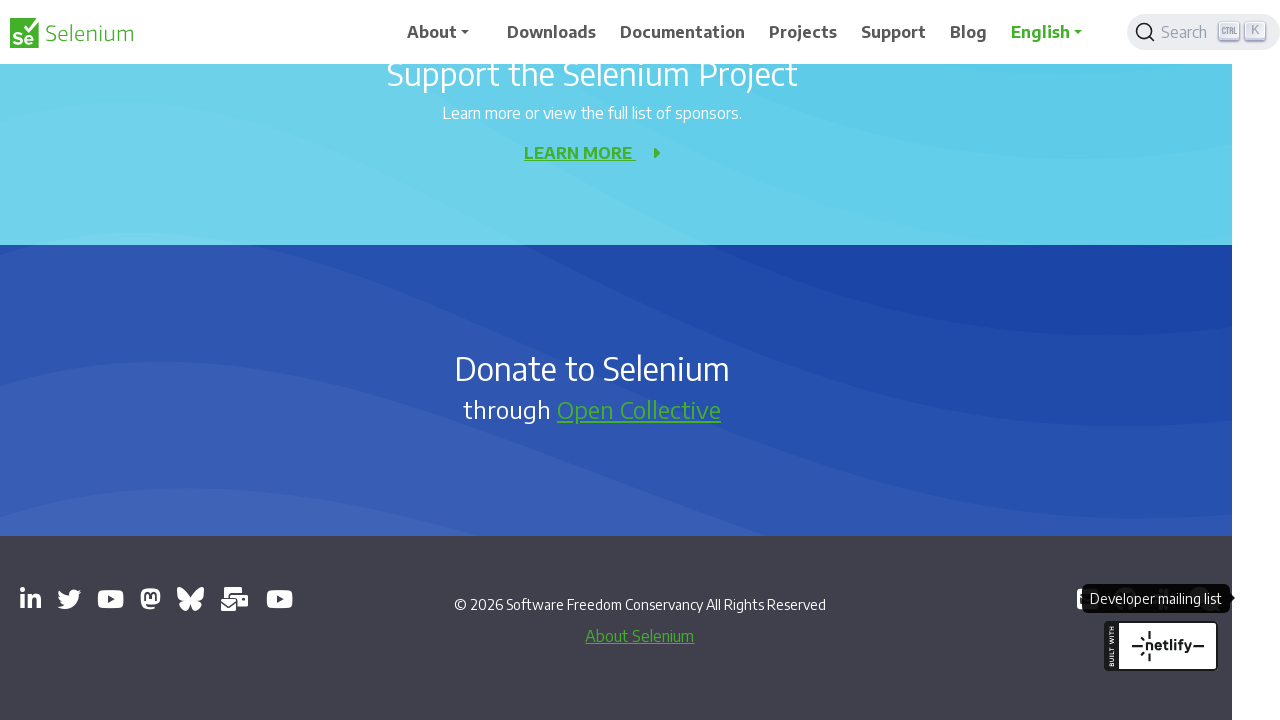

Closed opened tab
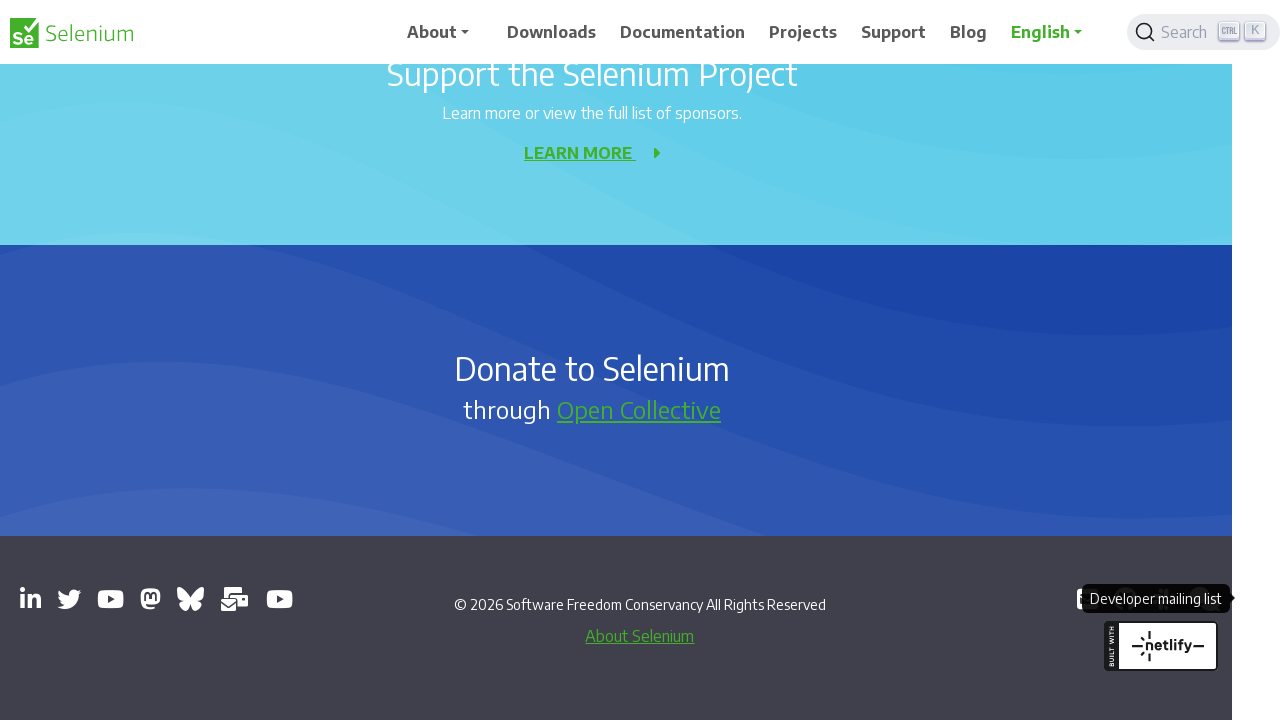

Closed opened tab
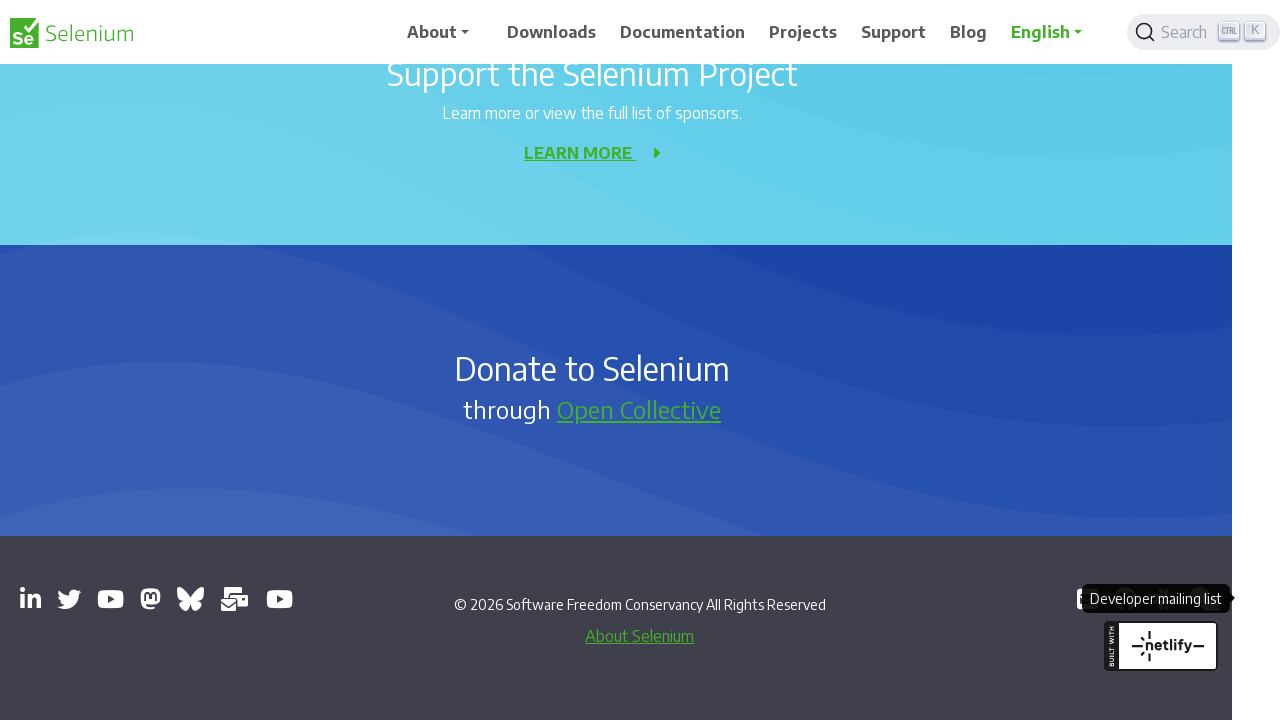

Closed opened tab
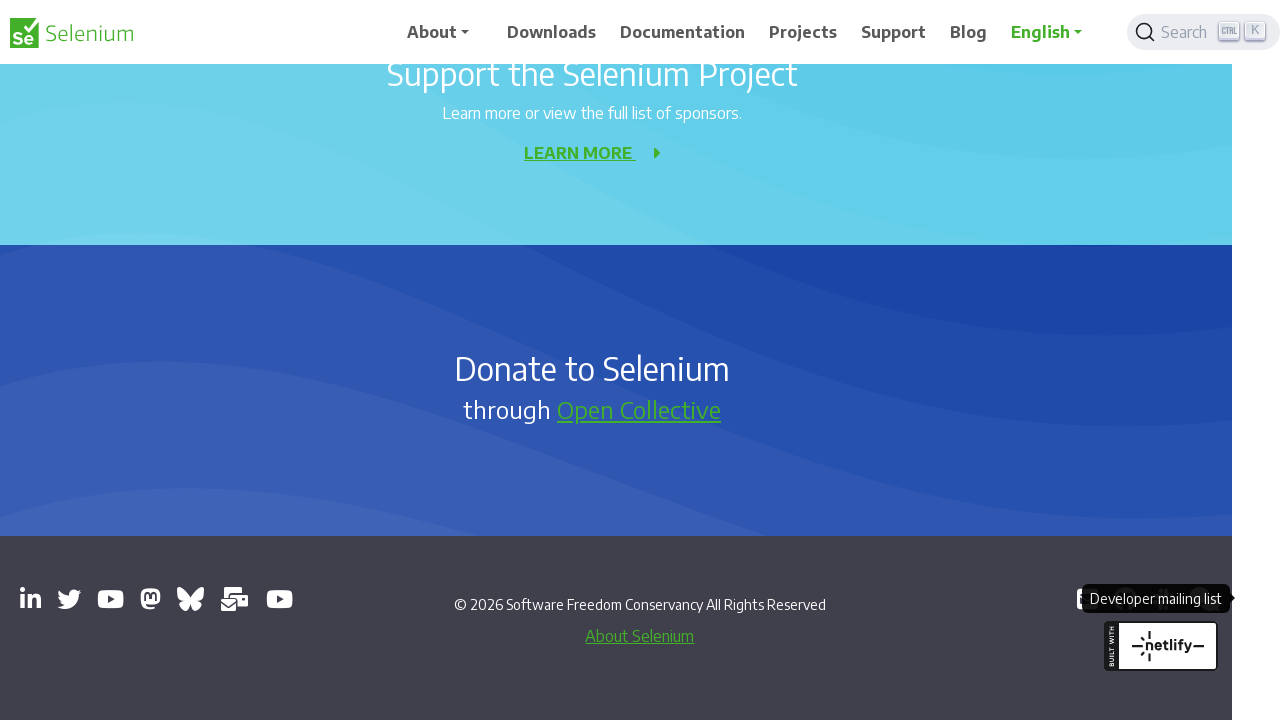

Closed opened tab
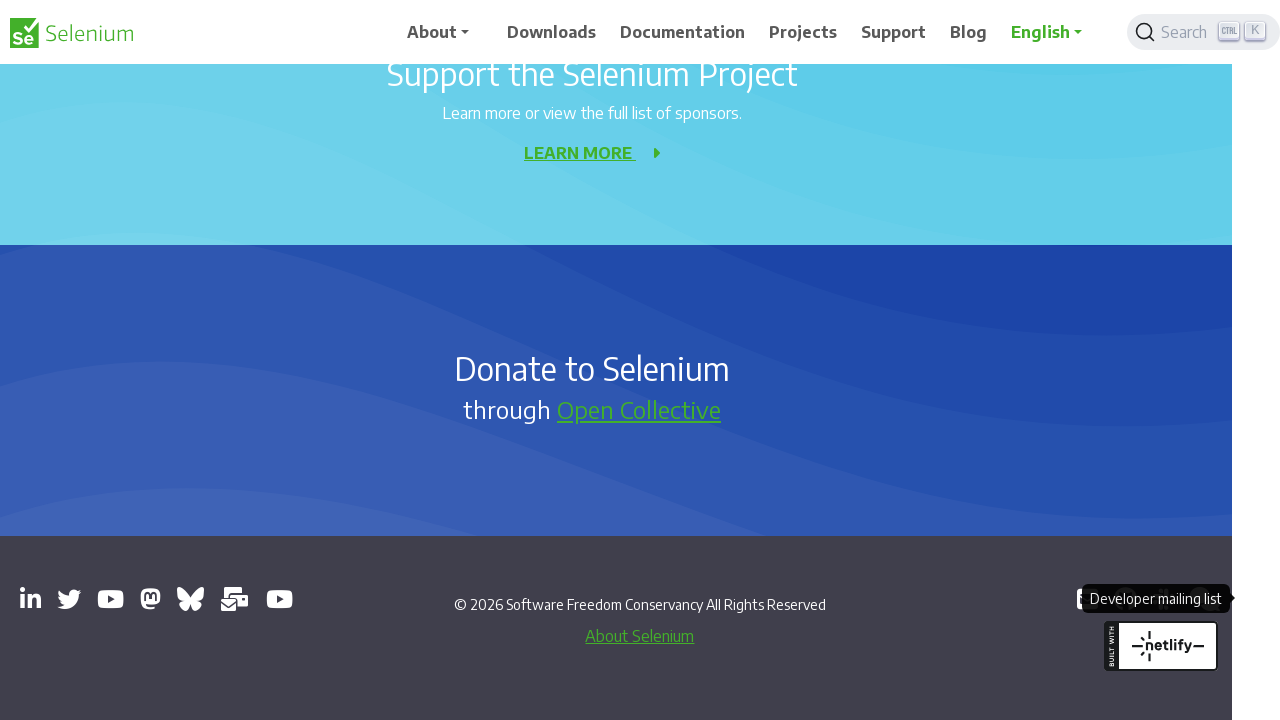

Brought main page to front
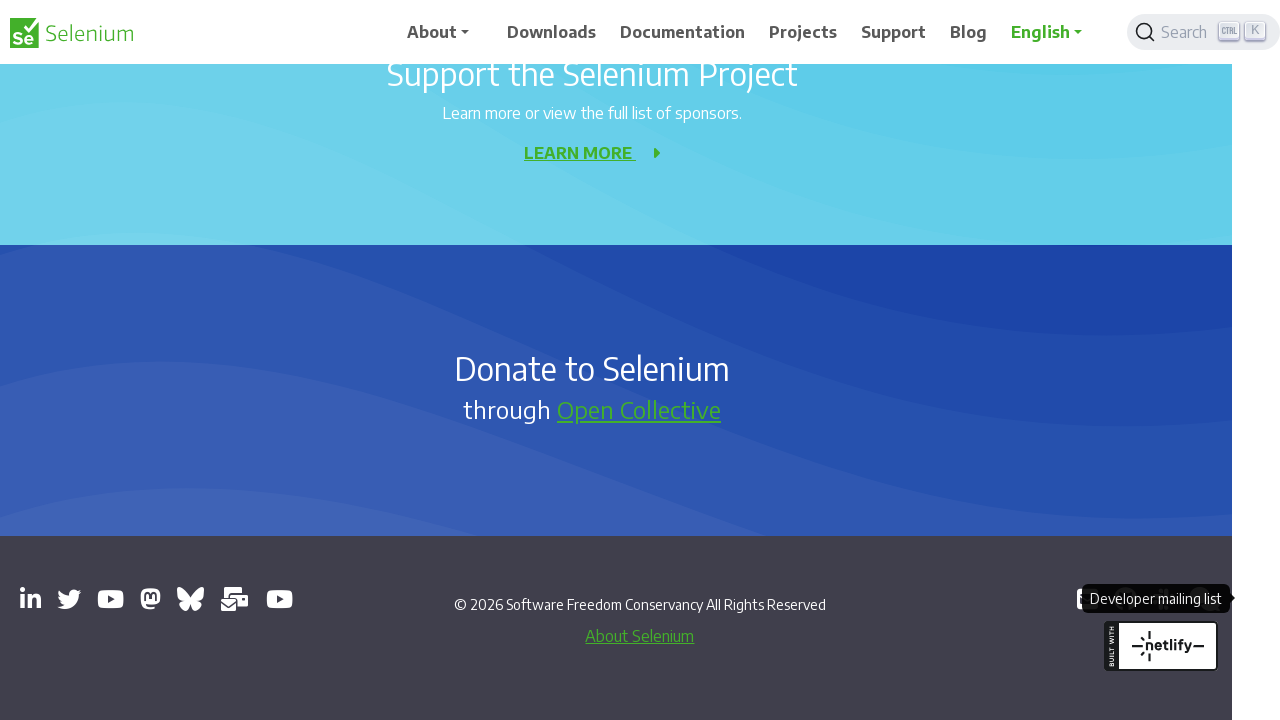

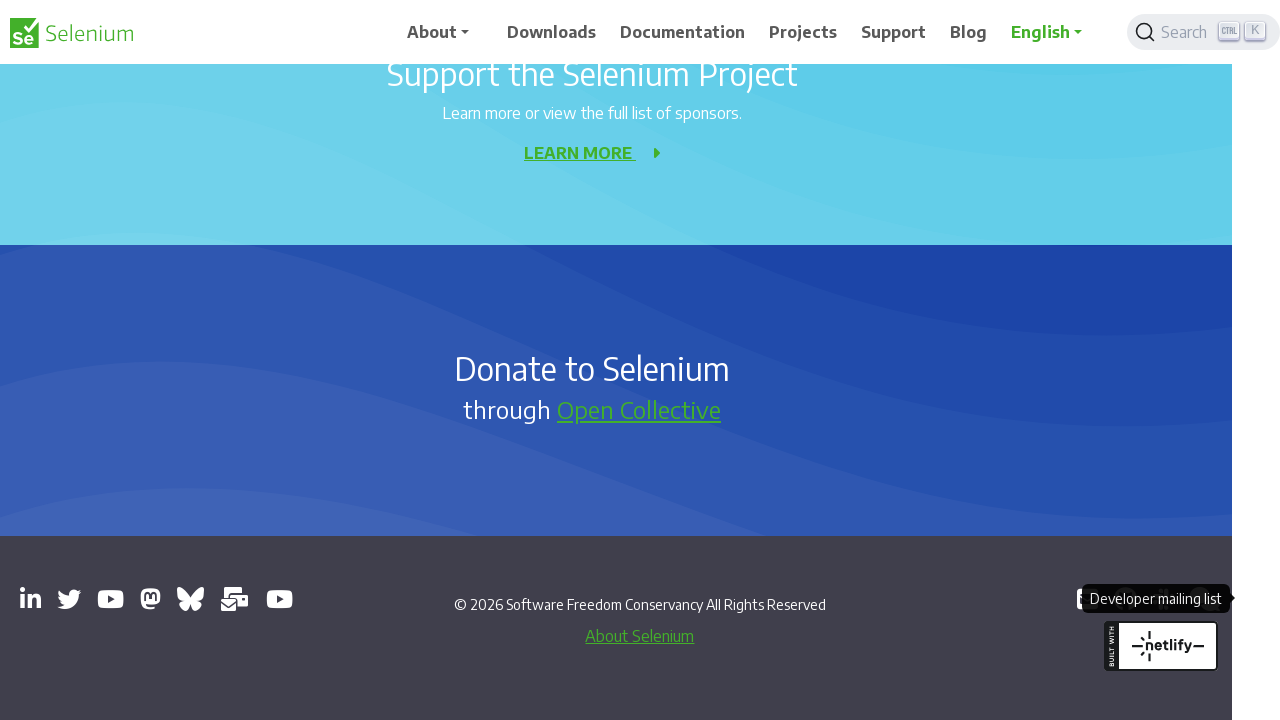